Tests DataTables highlight example by navigating to the page, waiting for the table to load, and iterating through table rows to find entries with "Software" in the position column, hovering over each cell.

Starting URL: https://datatables.net/examples/api/highlight.html

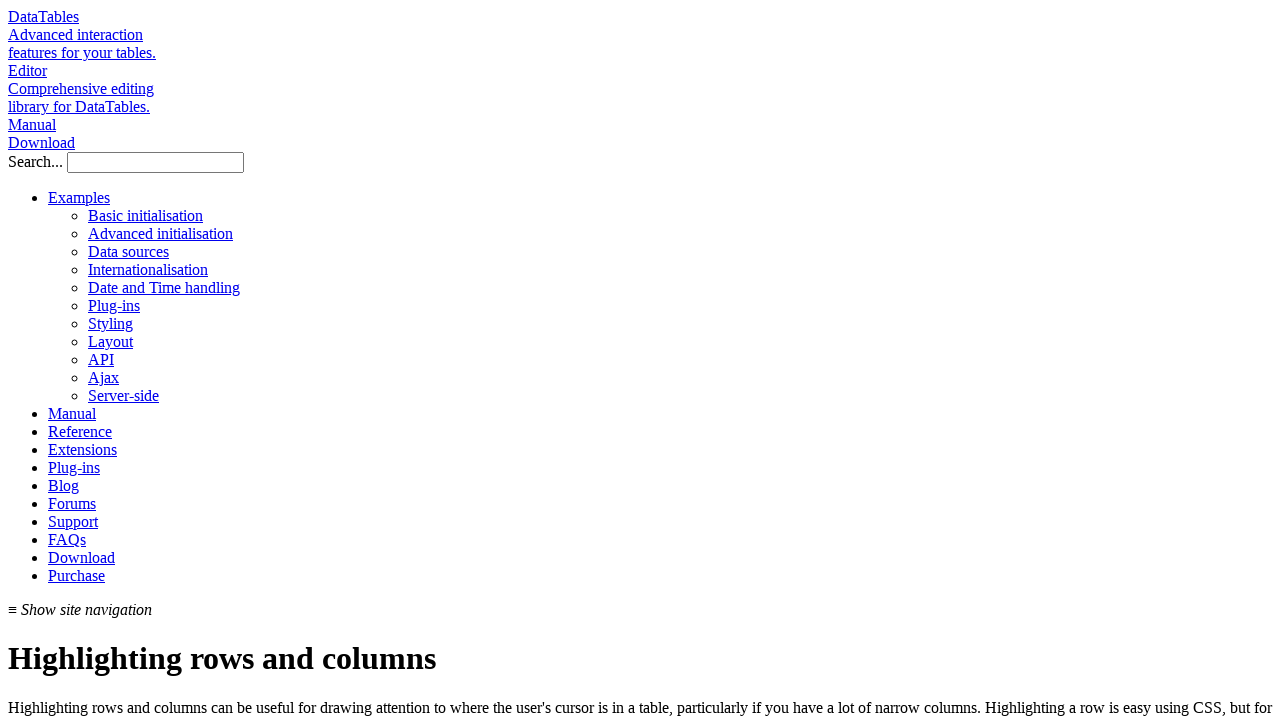

Navigated to DataTables highlight example page
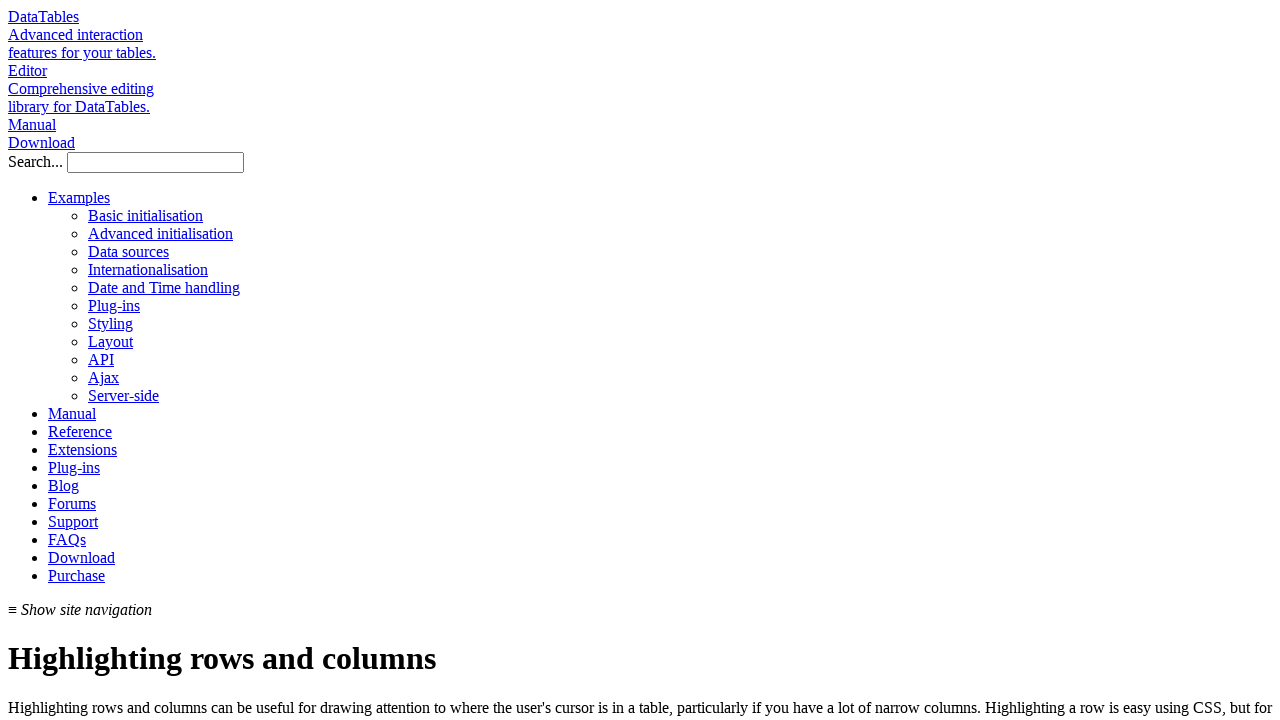

Table element became visible
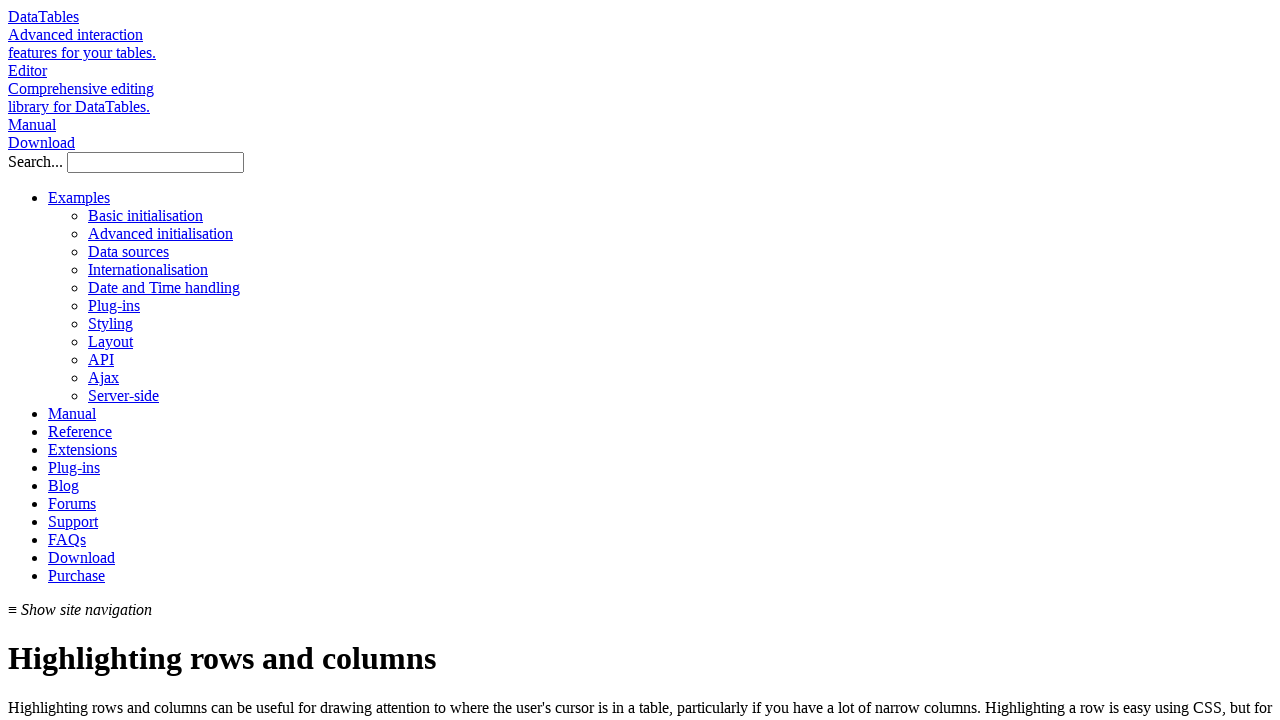

Retrieved 57 table rows from the DataTable
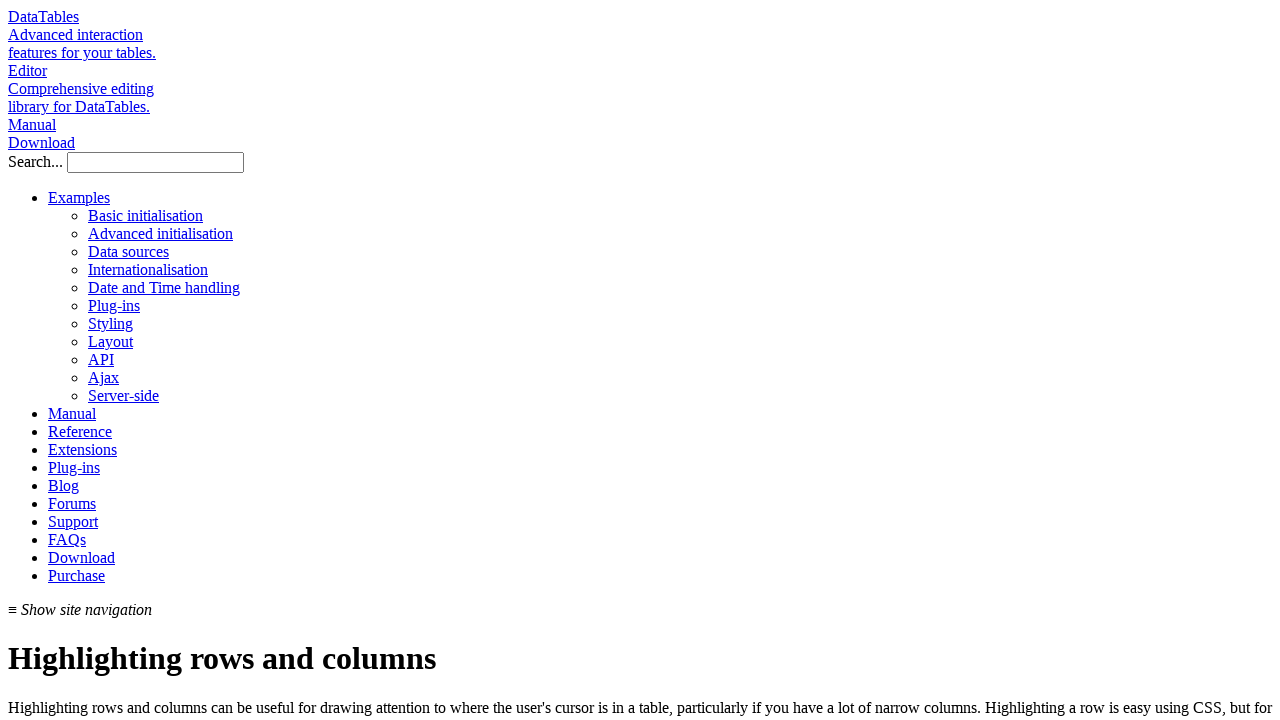

Checked position column in row 1, found: System Architect
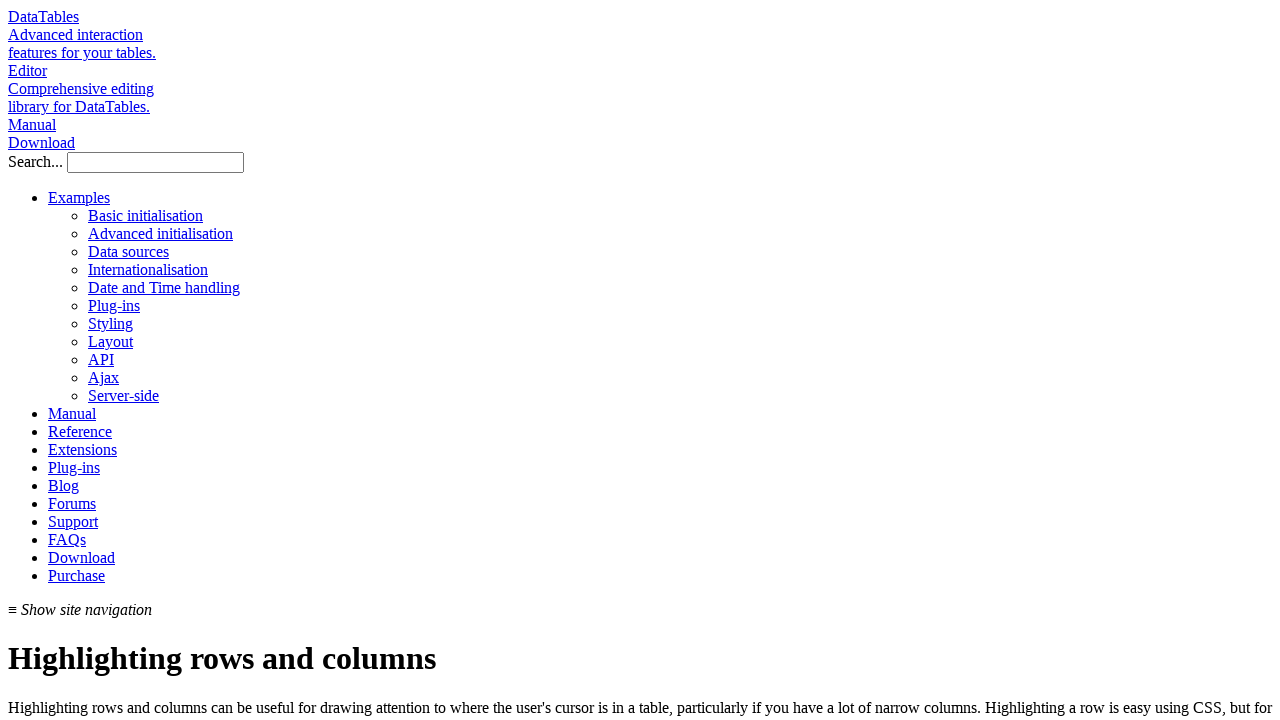

Checked position column in row 2, found: Accountant
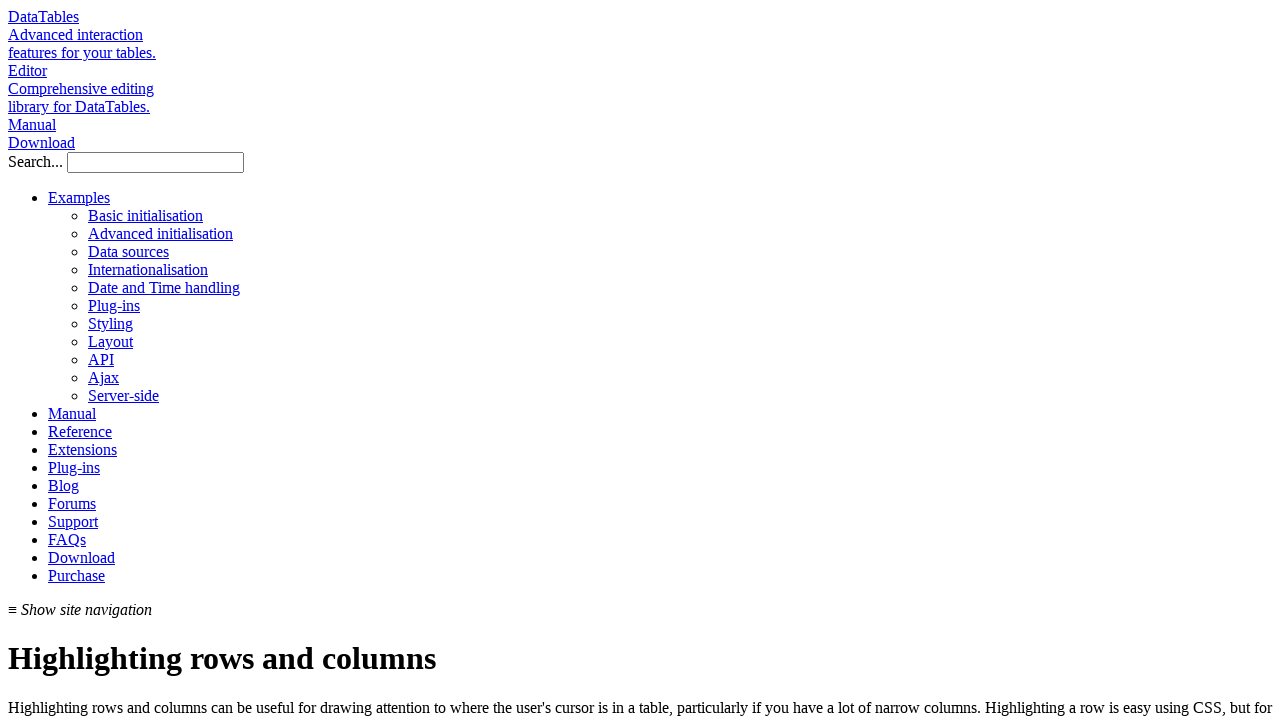

Checked position column in row 3, found: Junior Technical Author
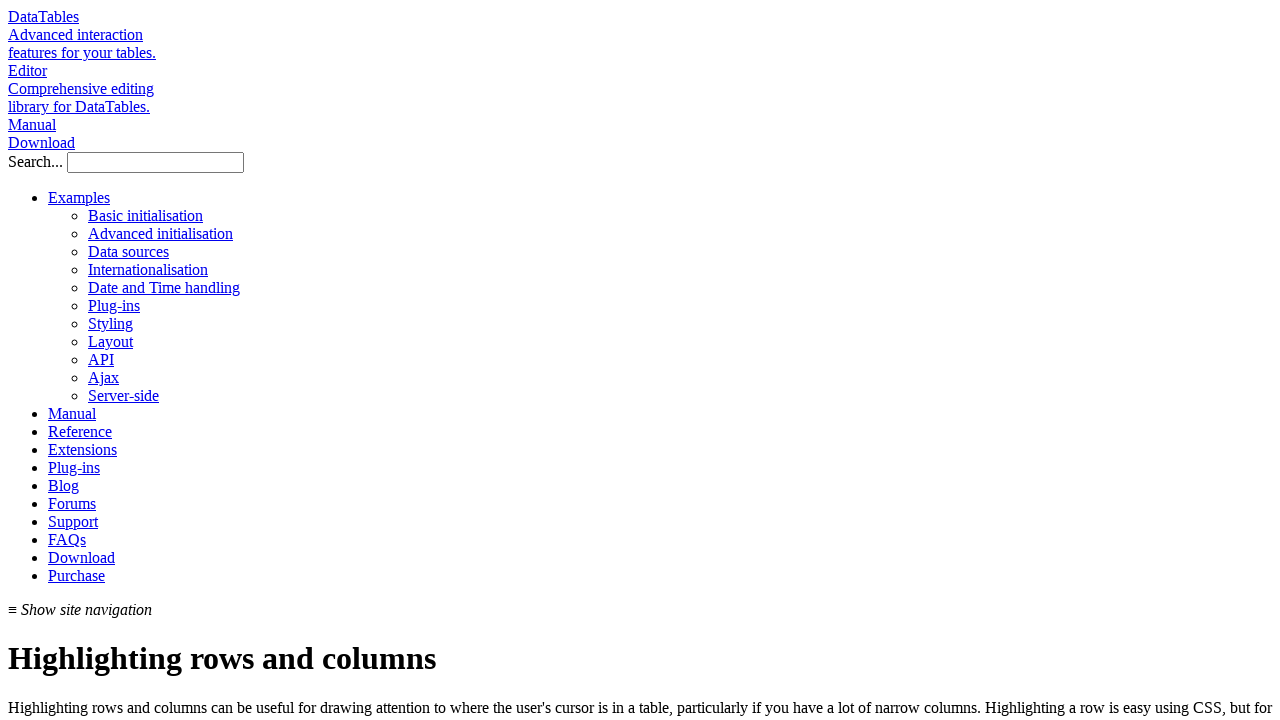

Checked position column in row 4, found: Senior JavaScript Developer
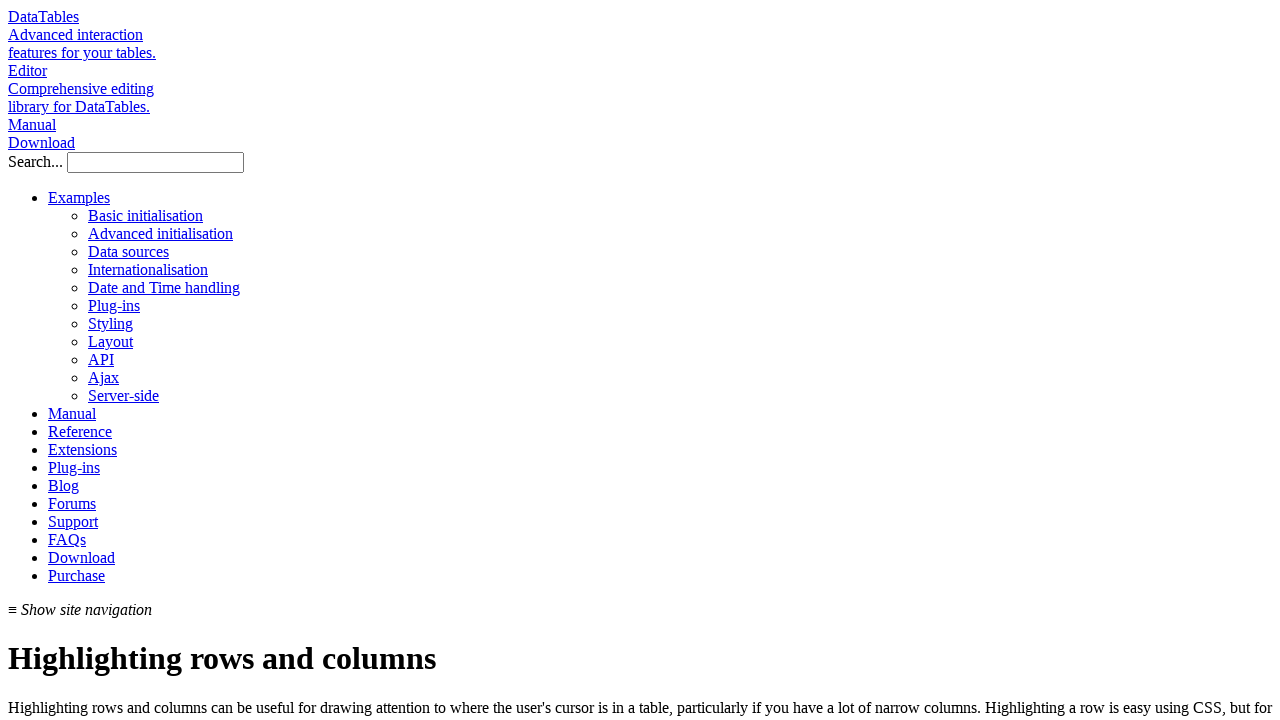

Checked position column in row 5, found: Accountant
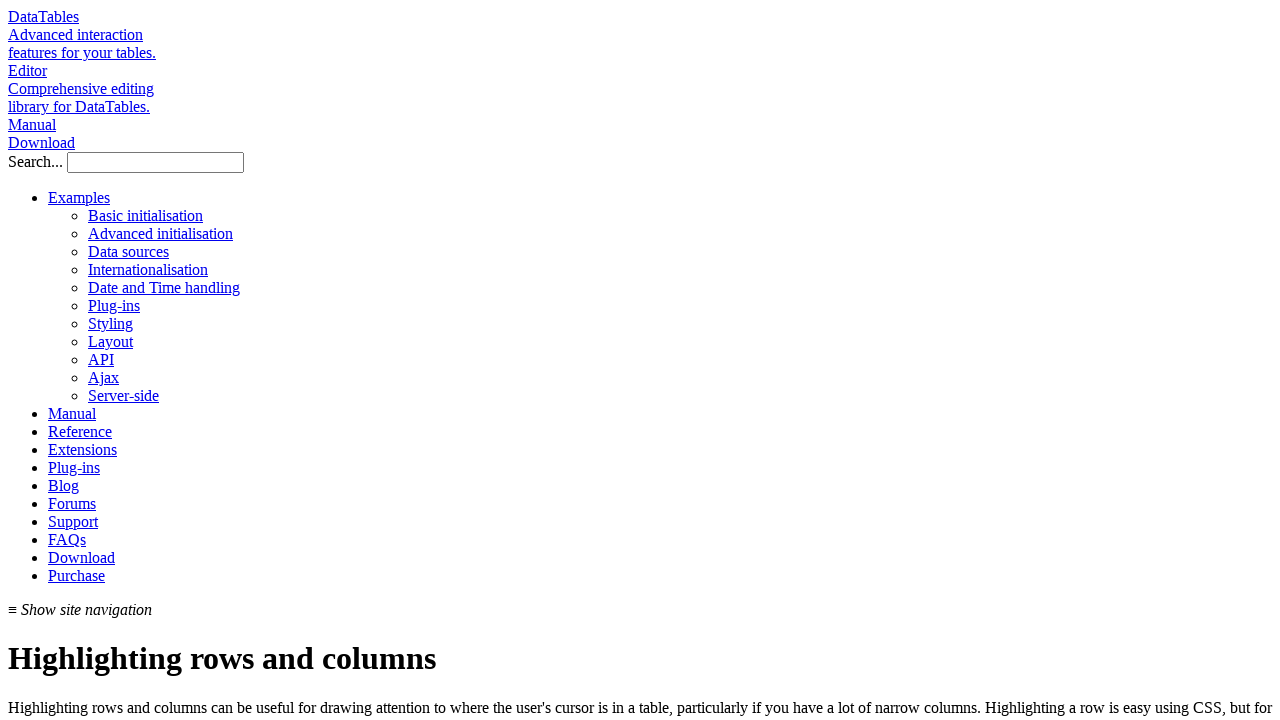

Checked position column in row 6, found: Integration Specialist
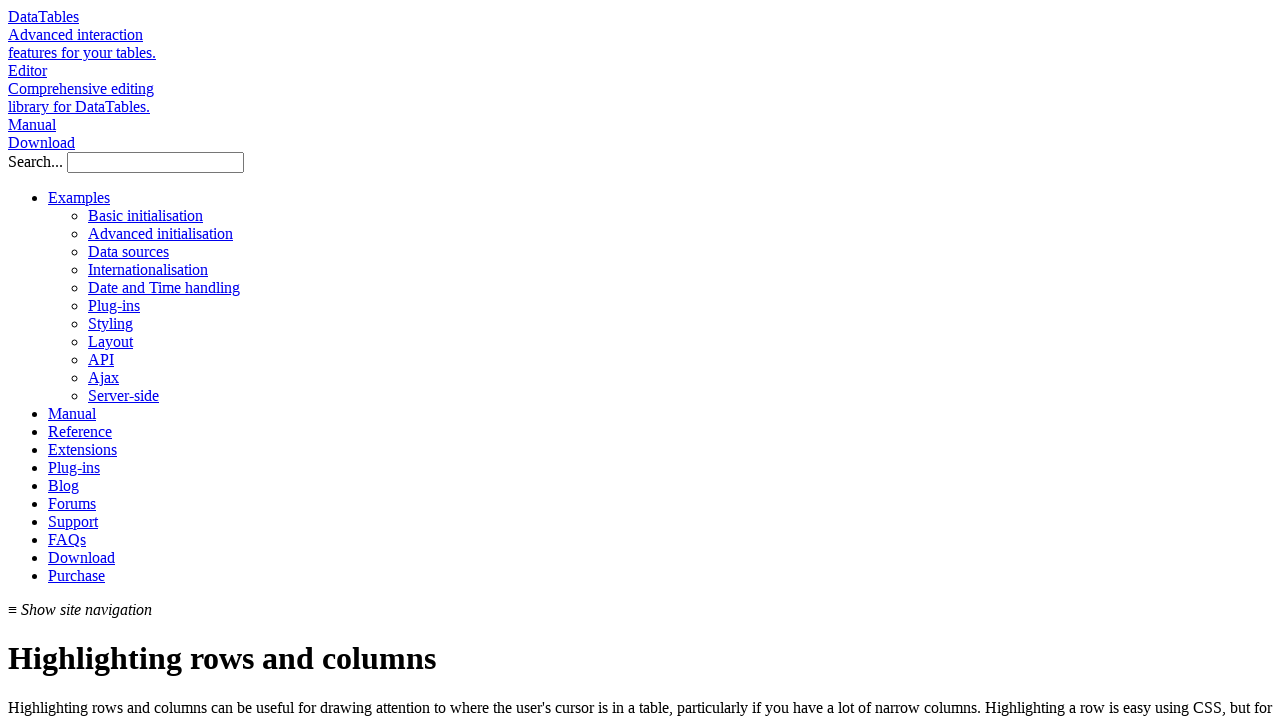

Checked position column in row 7, found: Sales Assistant
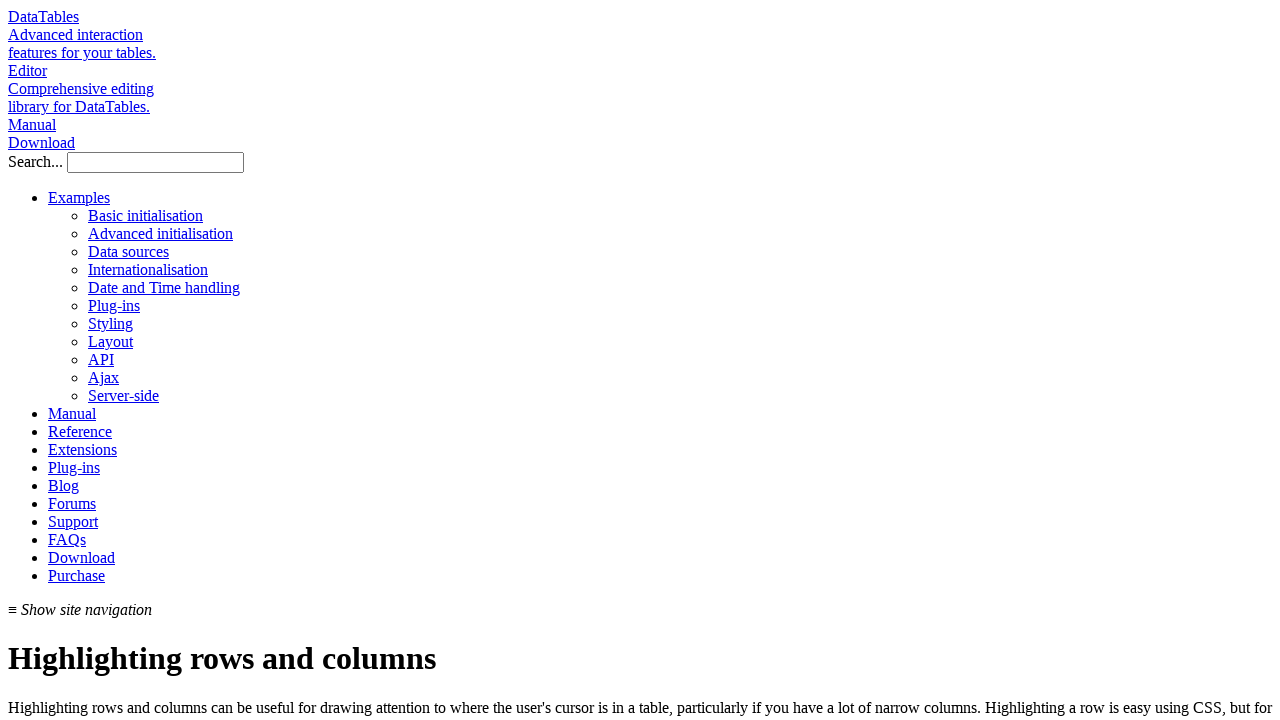

Checked position column in row 8, found: Integration Specialist
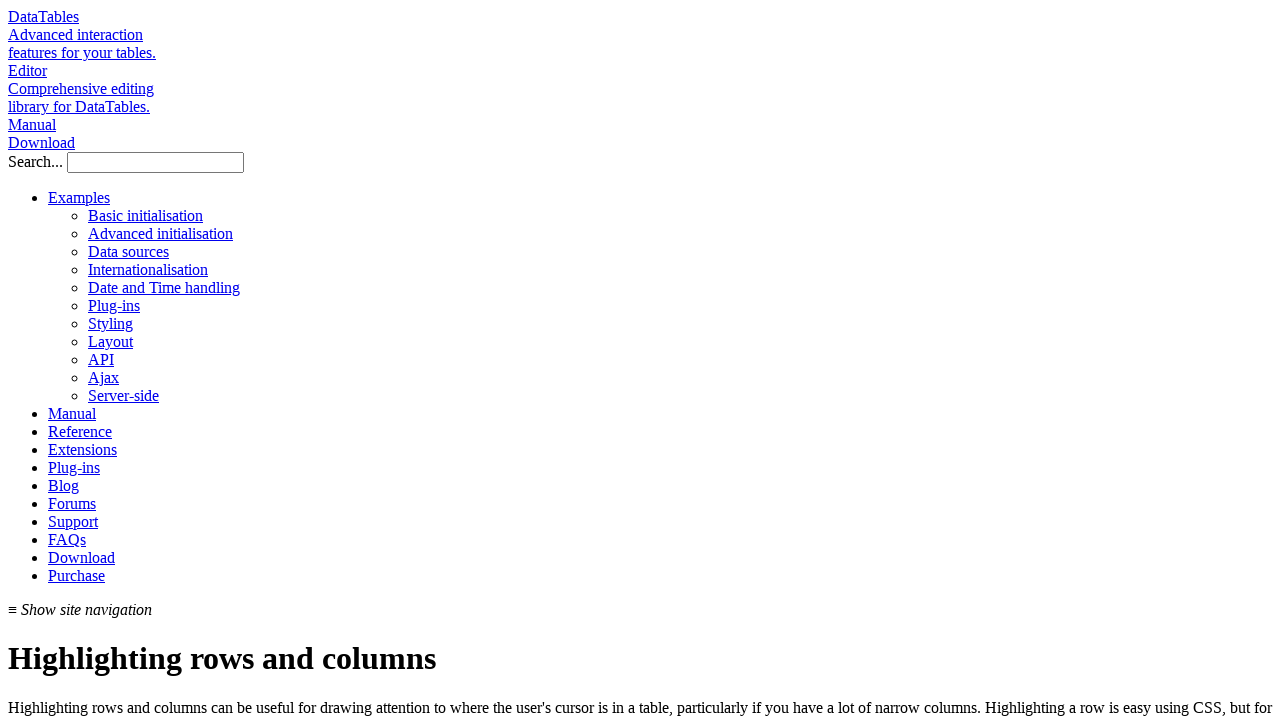

Checked position column in row 9, found: JavaScript Developer
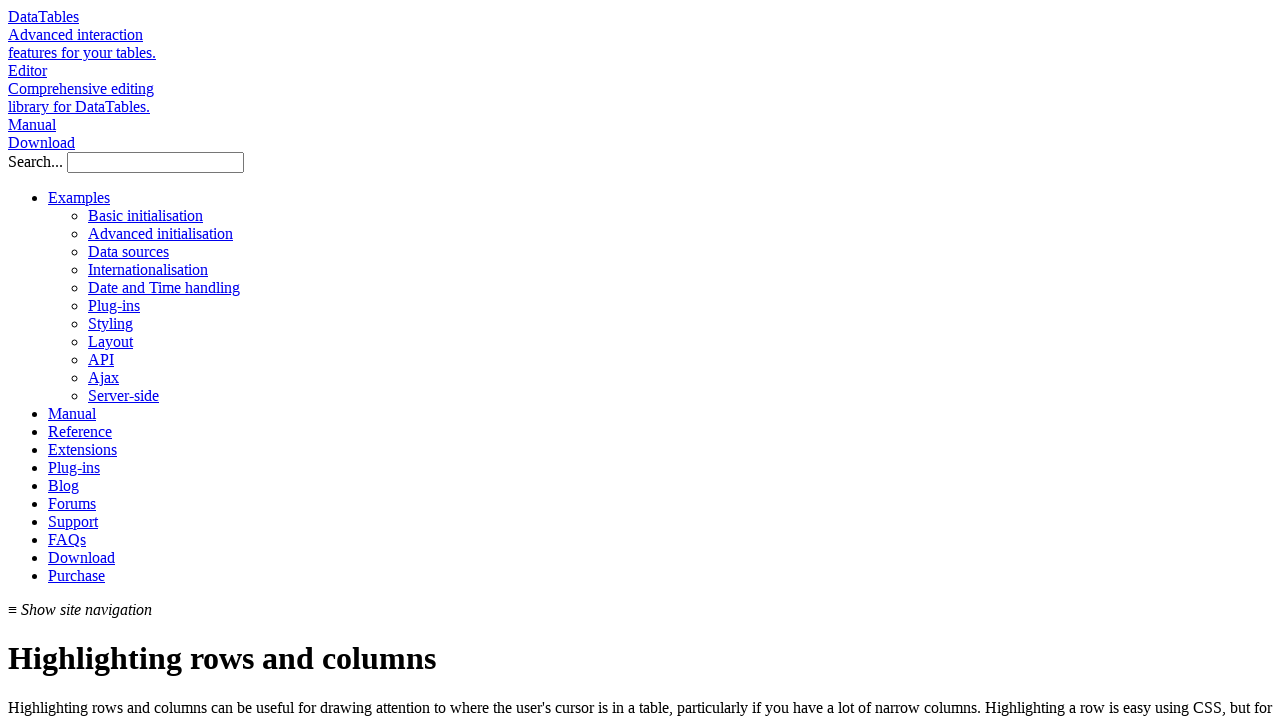

Checked position column in row 10, found: Software Engineer
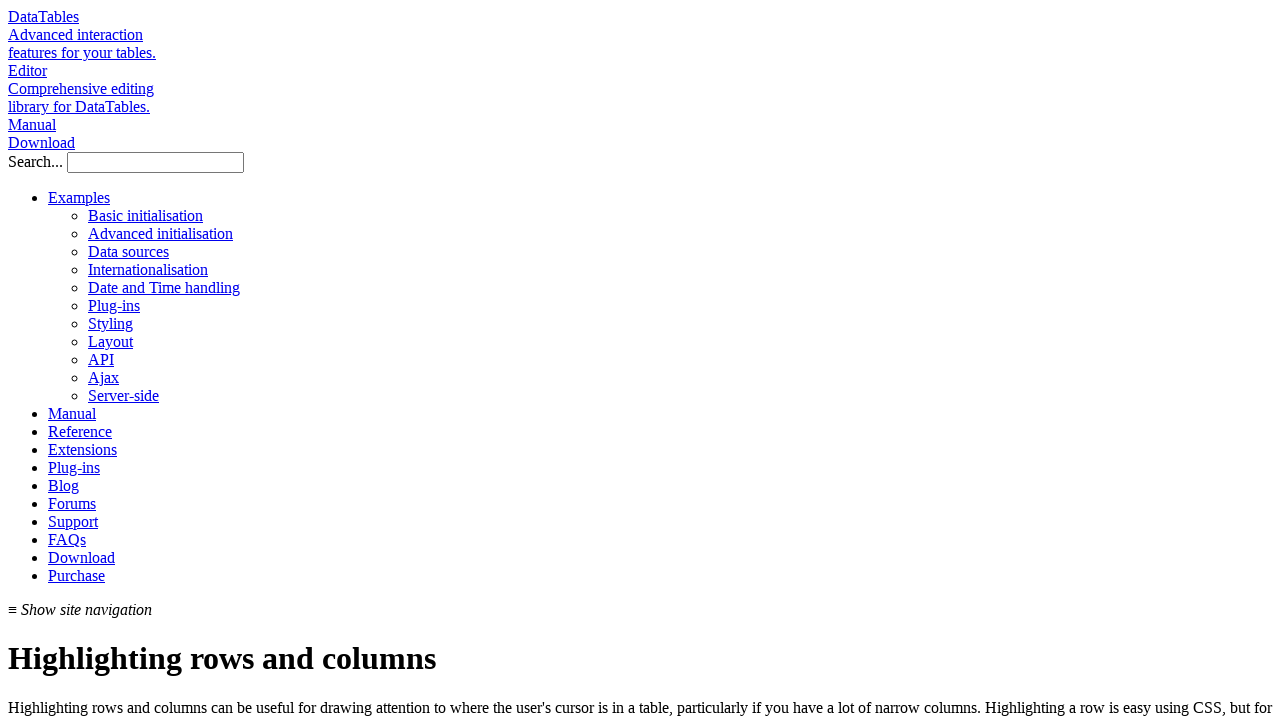

Hovered over cell 1 in matching row (Software position) at (72, 361) on #example tbody tr >> nth=9 >> td >> nth=0
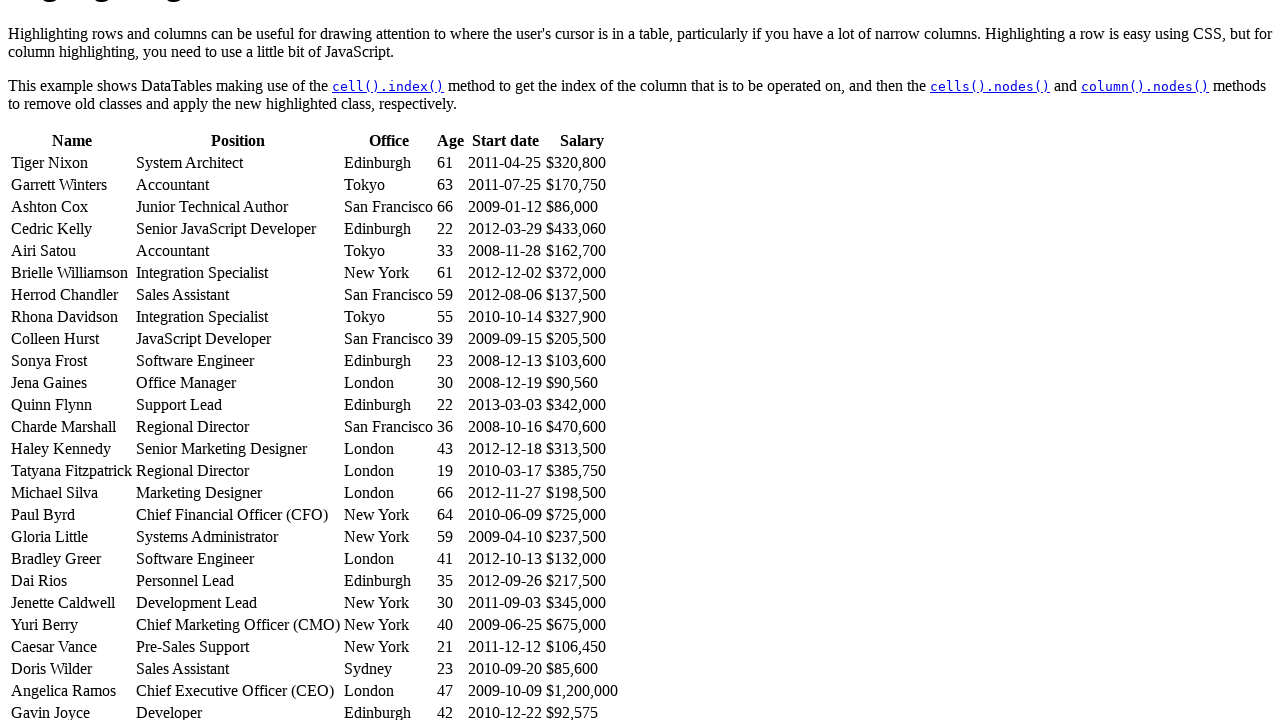

Hovered over cell 2 in matching row (Software position) at (238, 361) on #example tbody tr >> nth=9 >> td >> nth=1
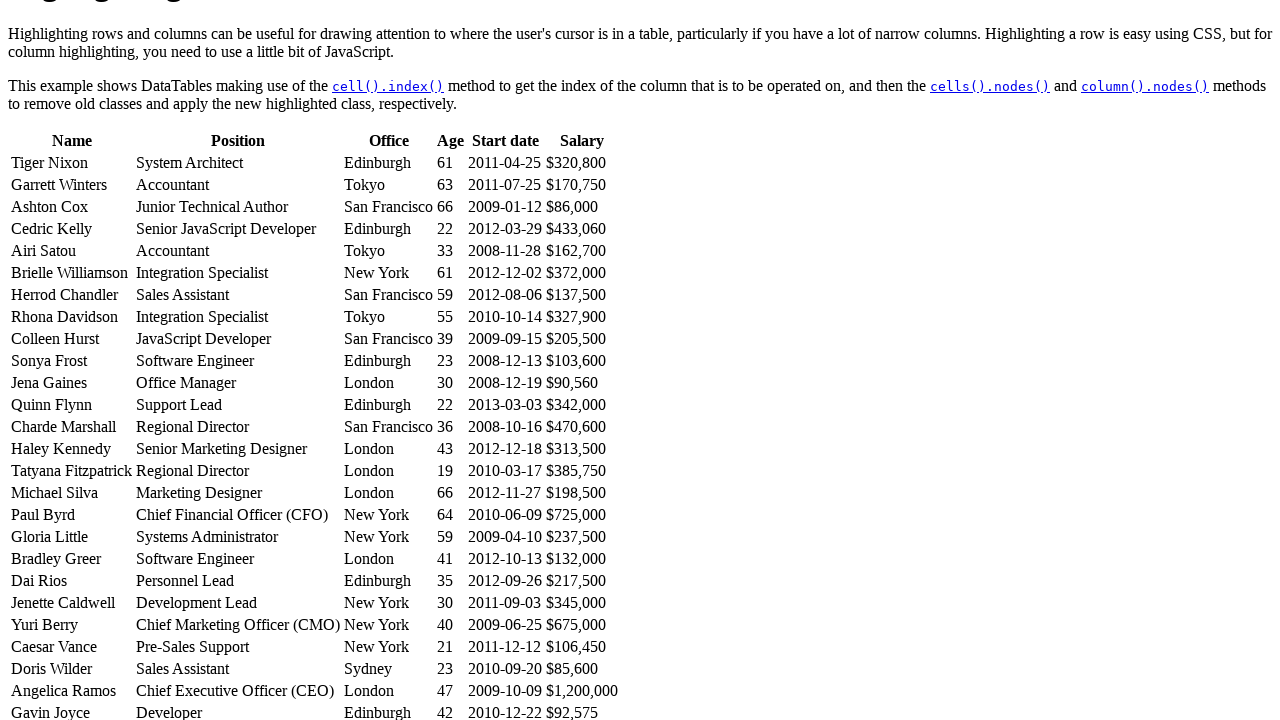

Hovered over cell 3 in matching row (Software position) at (388, 361) on #example tbody tr >> nth=9 >> td >> nth=2
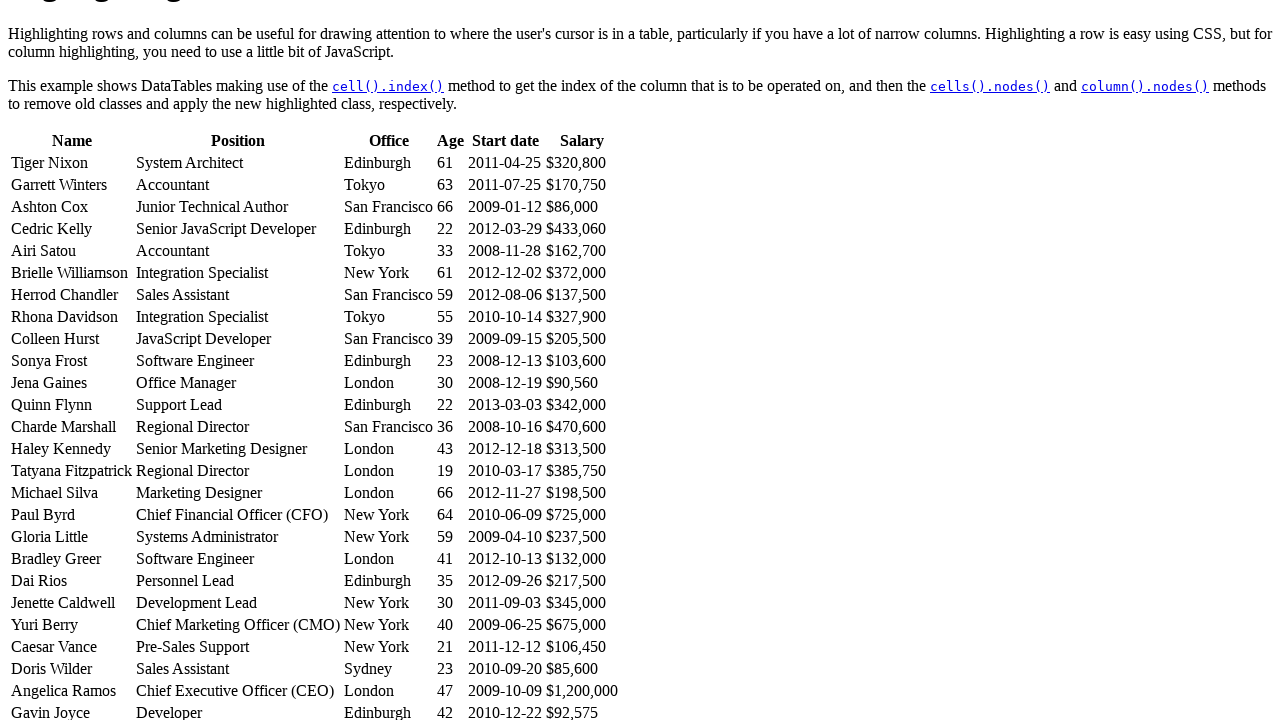

Hovered over cell 4 in matching row (Software position) at (450, 361) on #example tbody tr >> nth=9 >> td >> nth=3
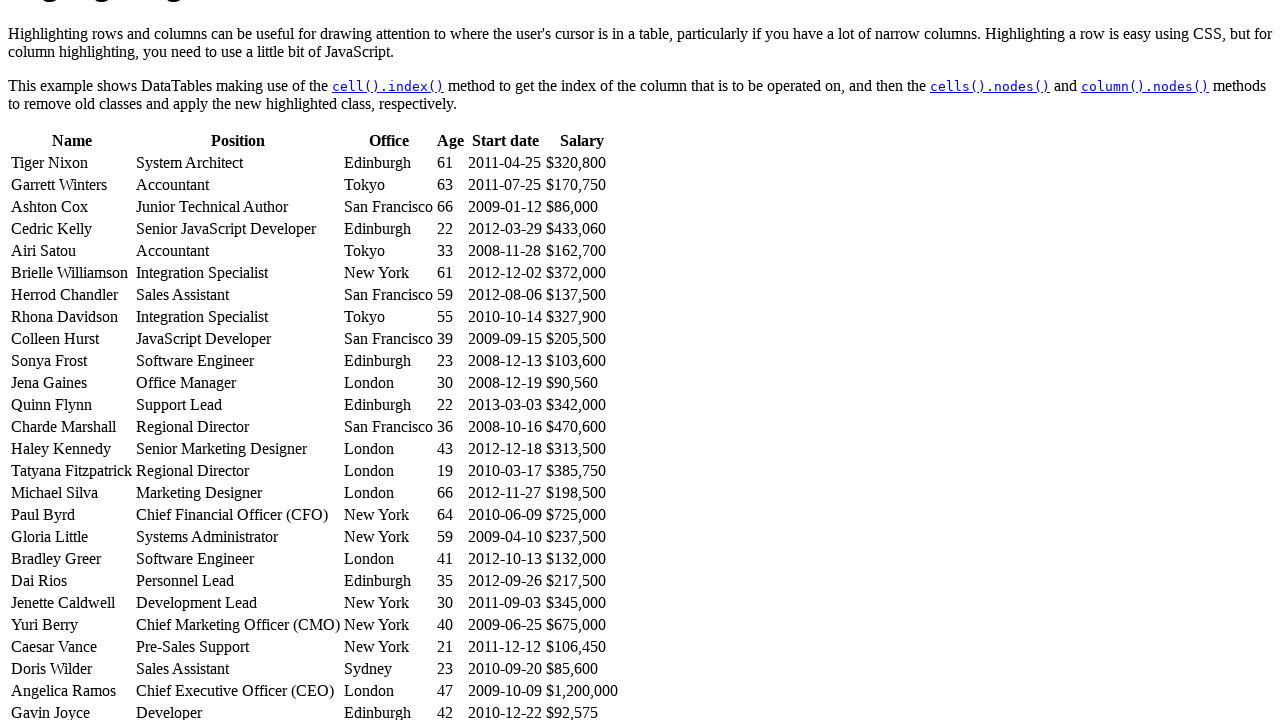

Hovered over cell 5 in matching row (Software position) at (505, 361) on #example tbody tr >> nth=9 >> td >> nth=4
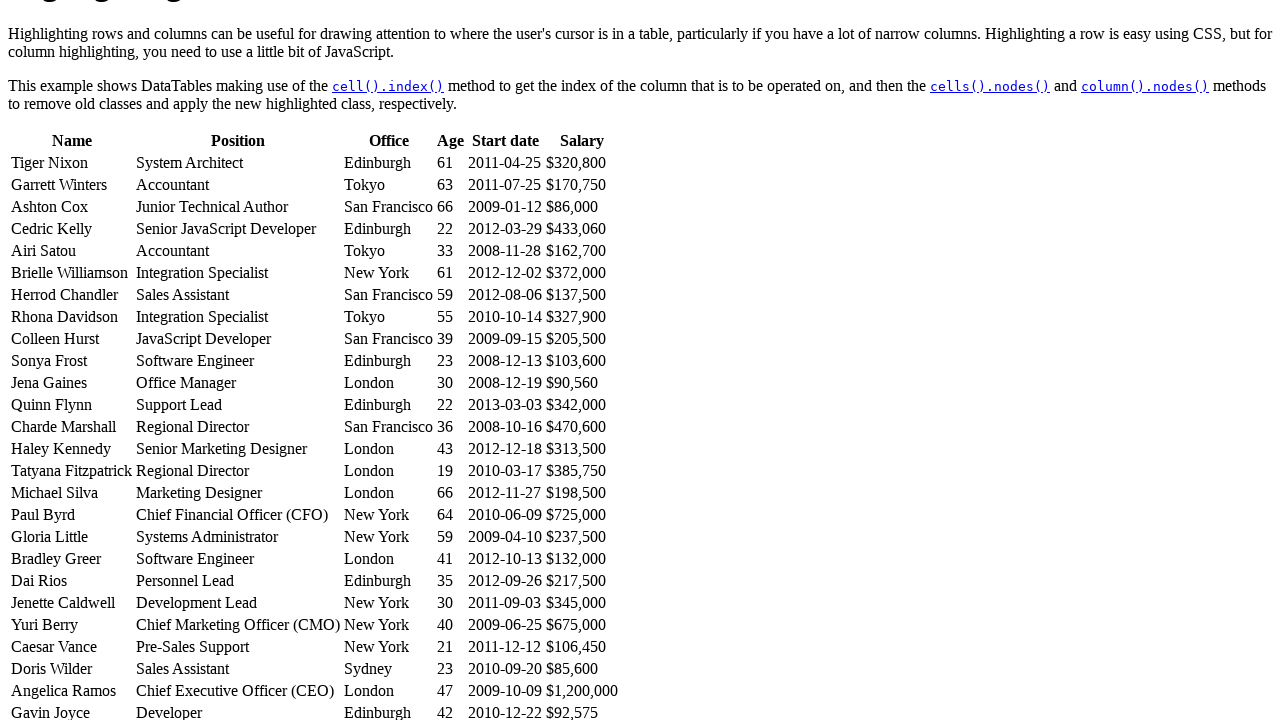

Hovered over cell 6 in matching row (Software position) at (582, 361) on #example tbody tr >> nth=9 >> td >> nth=5
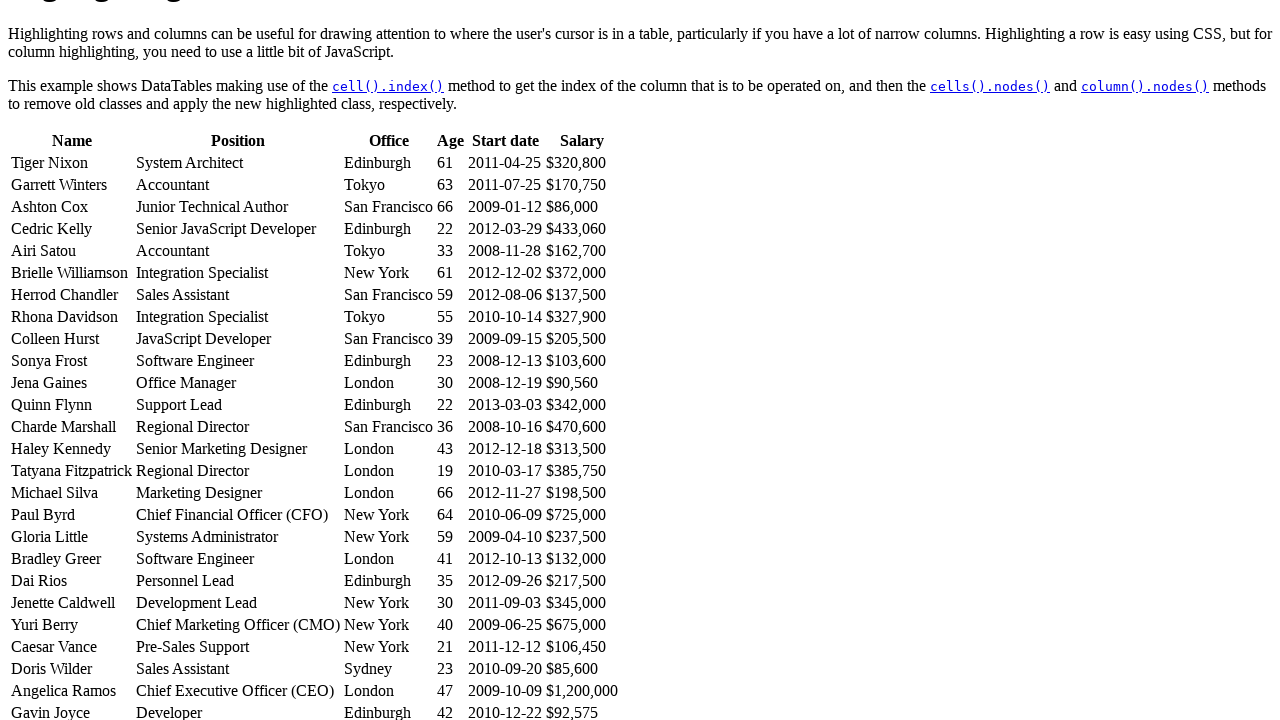

Checked position column in row 11, found: Office Manager
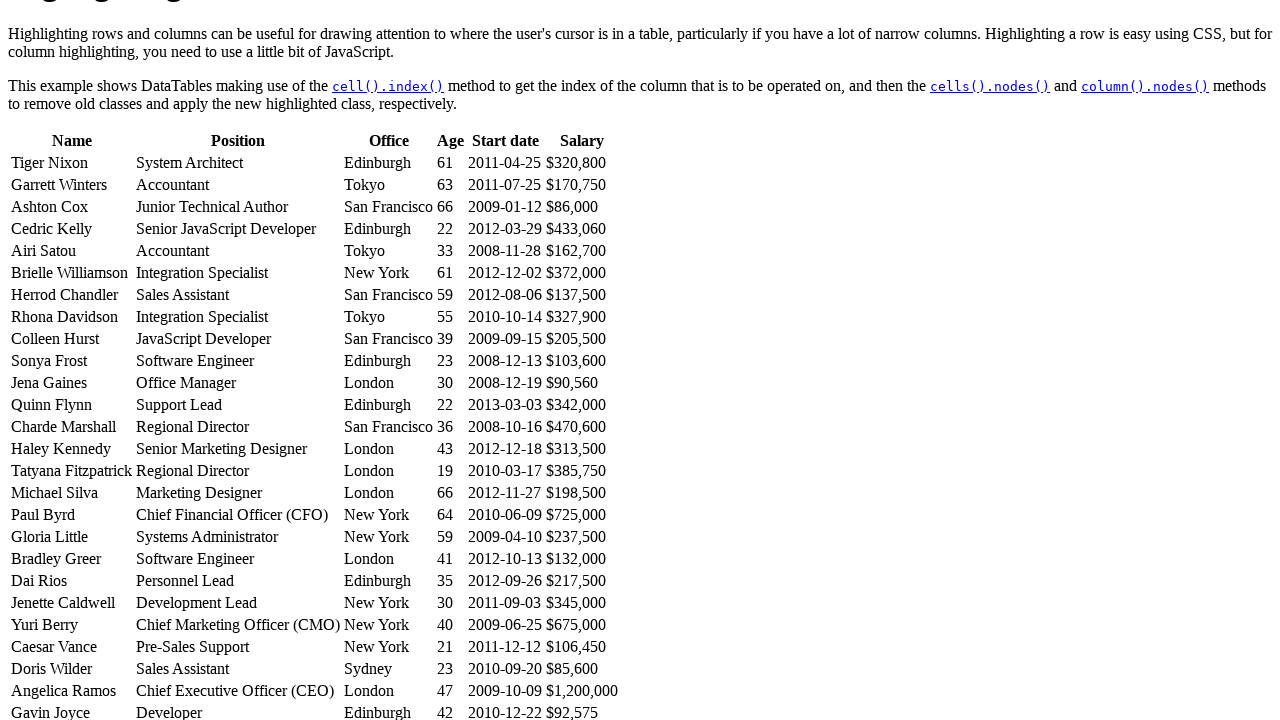

Checked position column in row 12, found: Support Lead
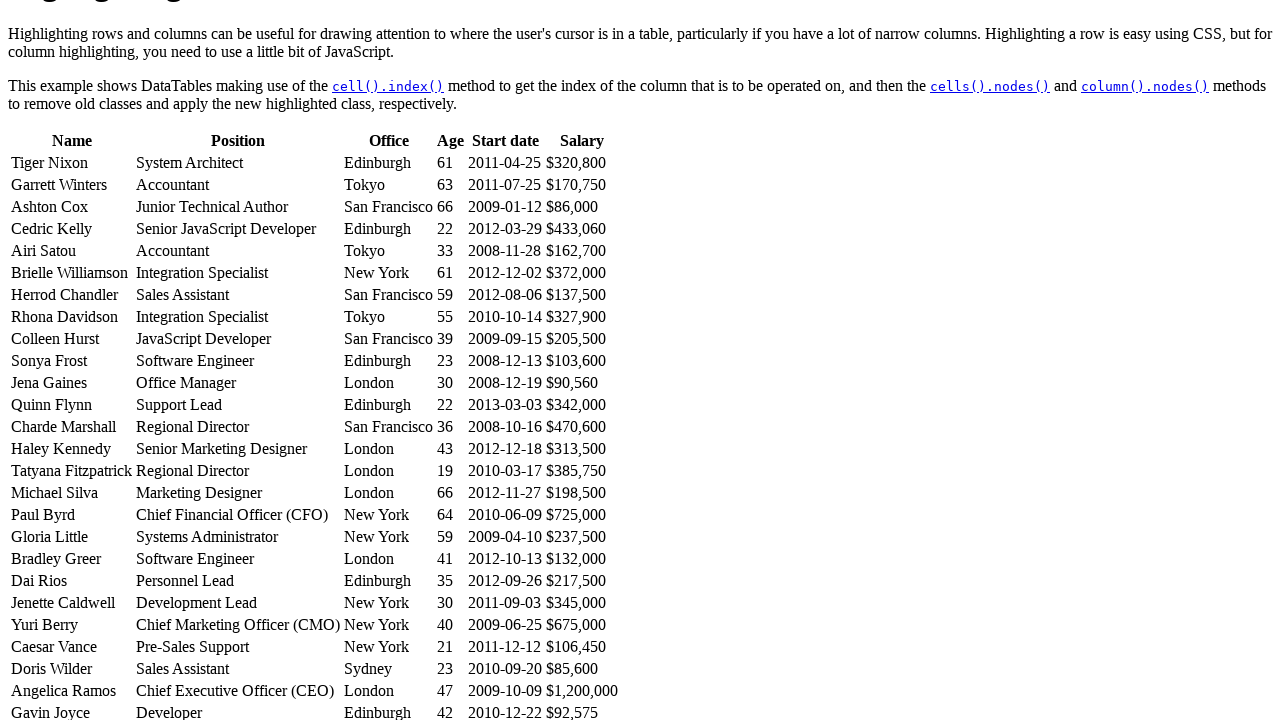

Checked position column in row 13, found: Regional Director
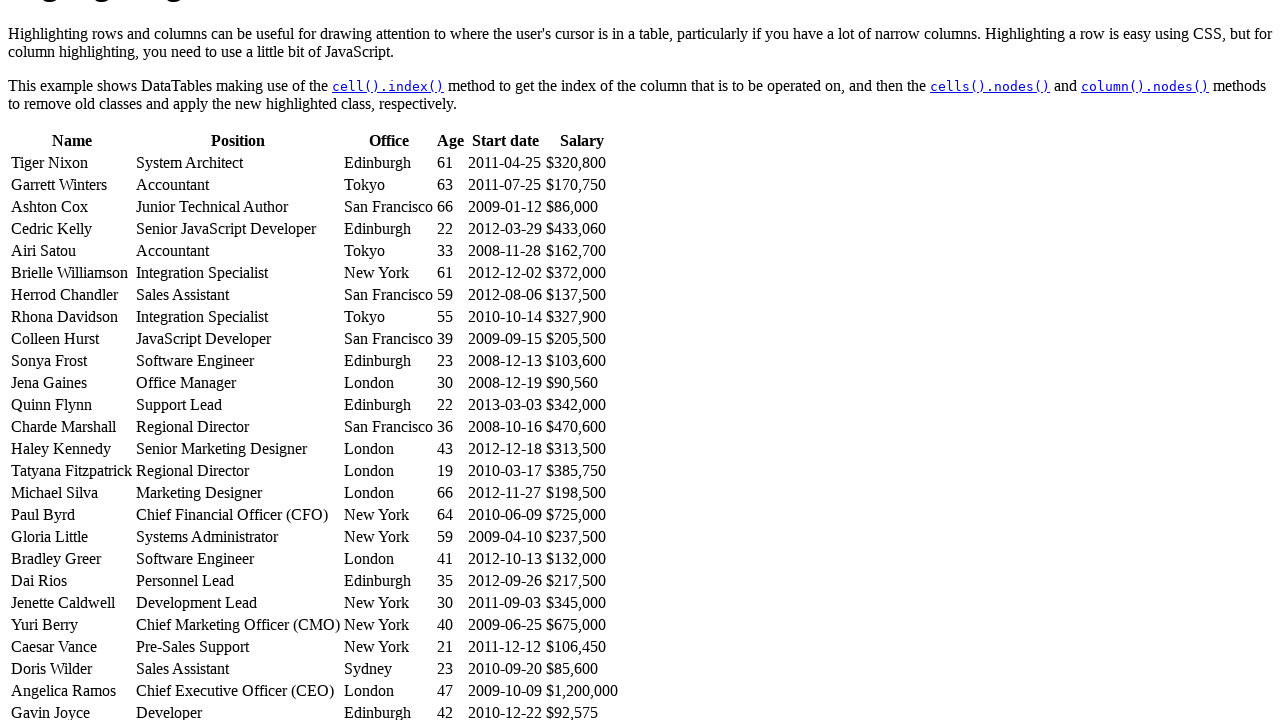

Checked position column in row 14, found: Senior Marketing Designer
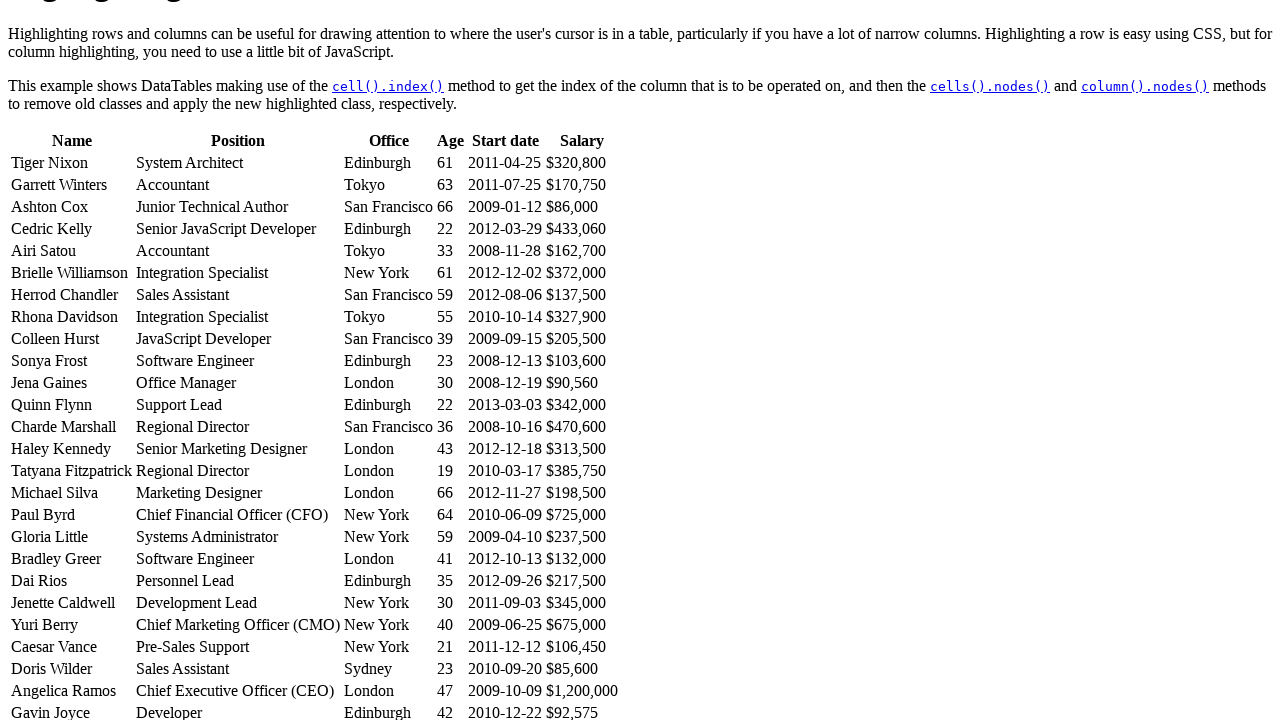

Checked position column in row 15, found: Regional Director
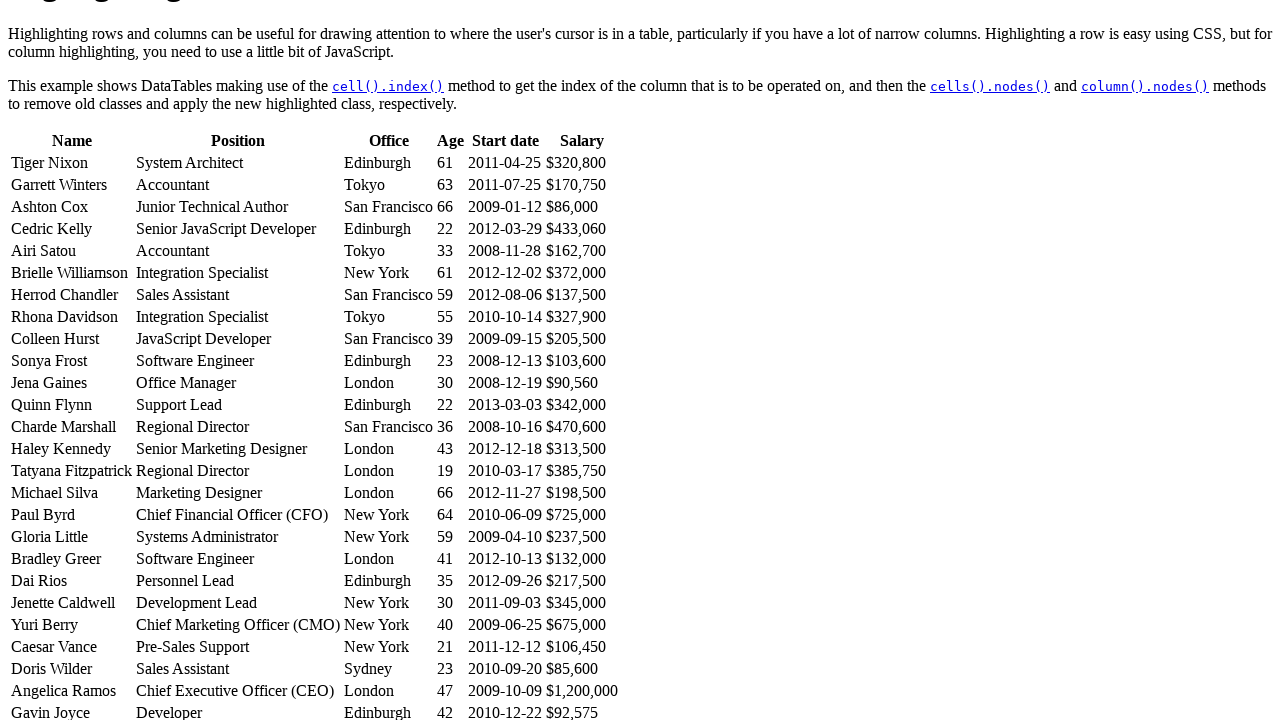

Checked position column in row 16, found: Marketing Designer
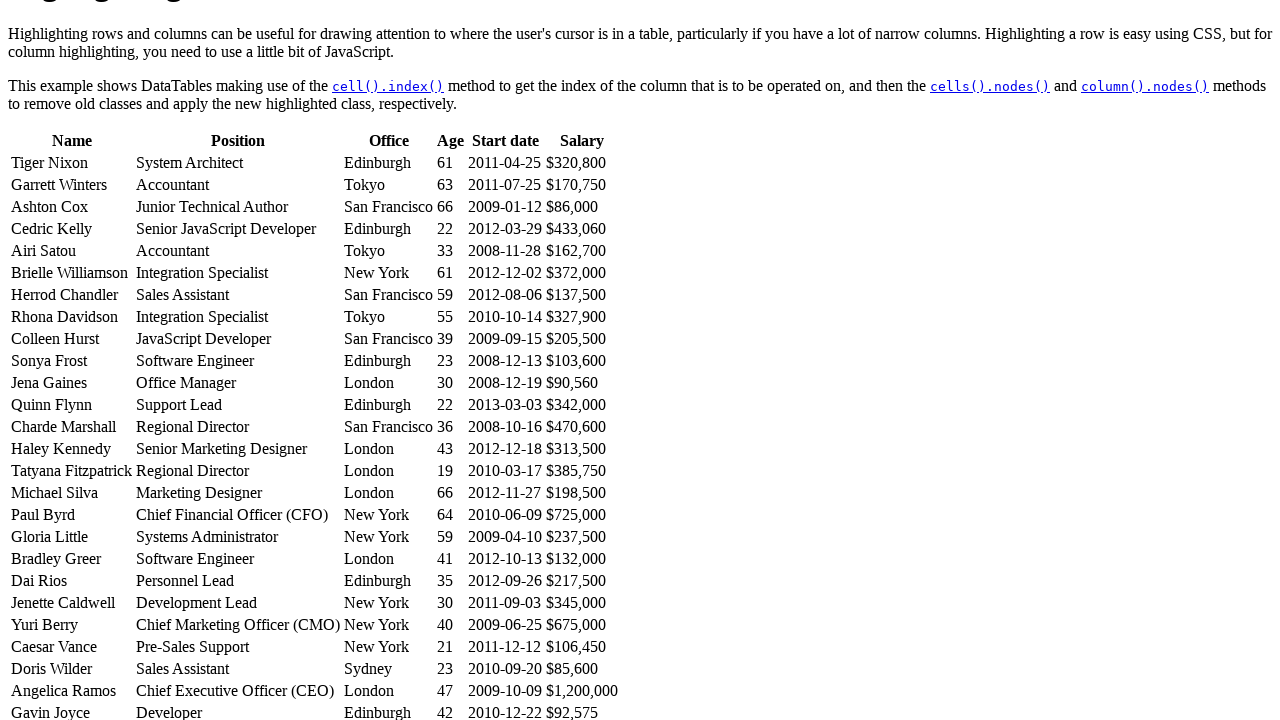

Checked position column in row 17, found: Chief Financial Officer (CFO)
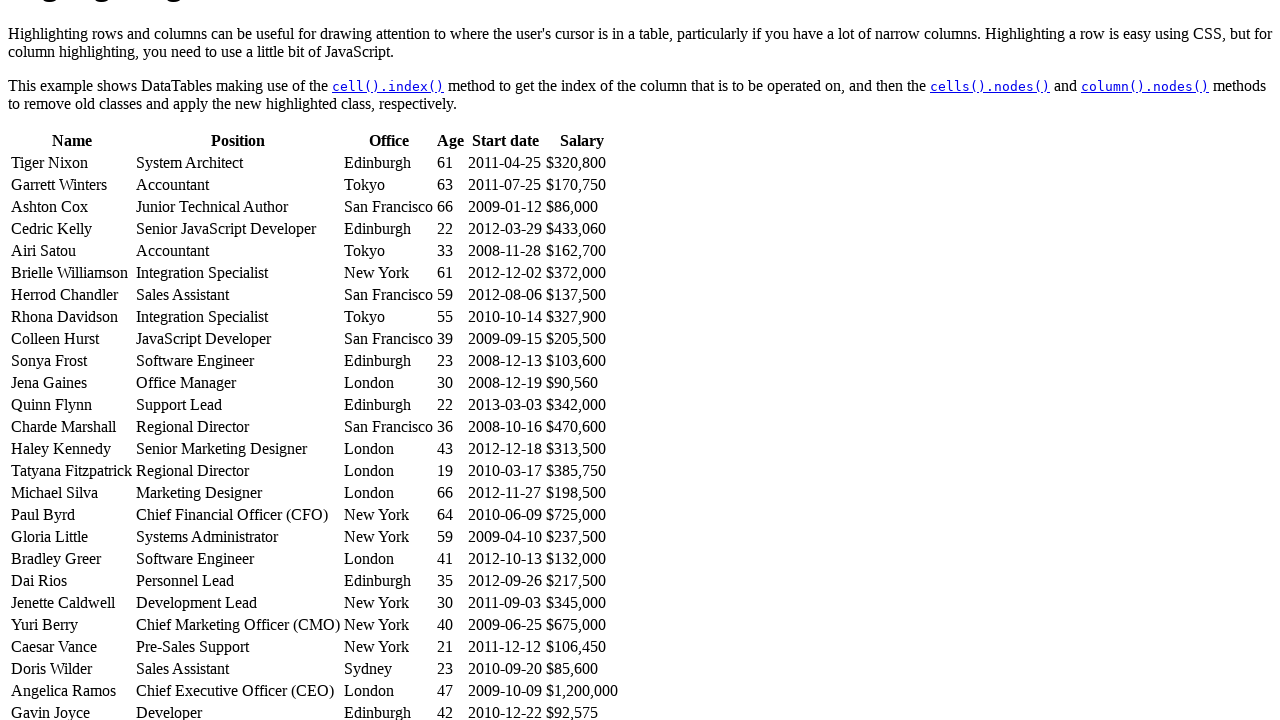

Checked position column in row 18, found: Systems Administrator
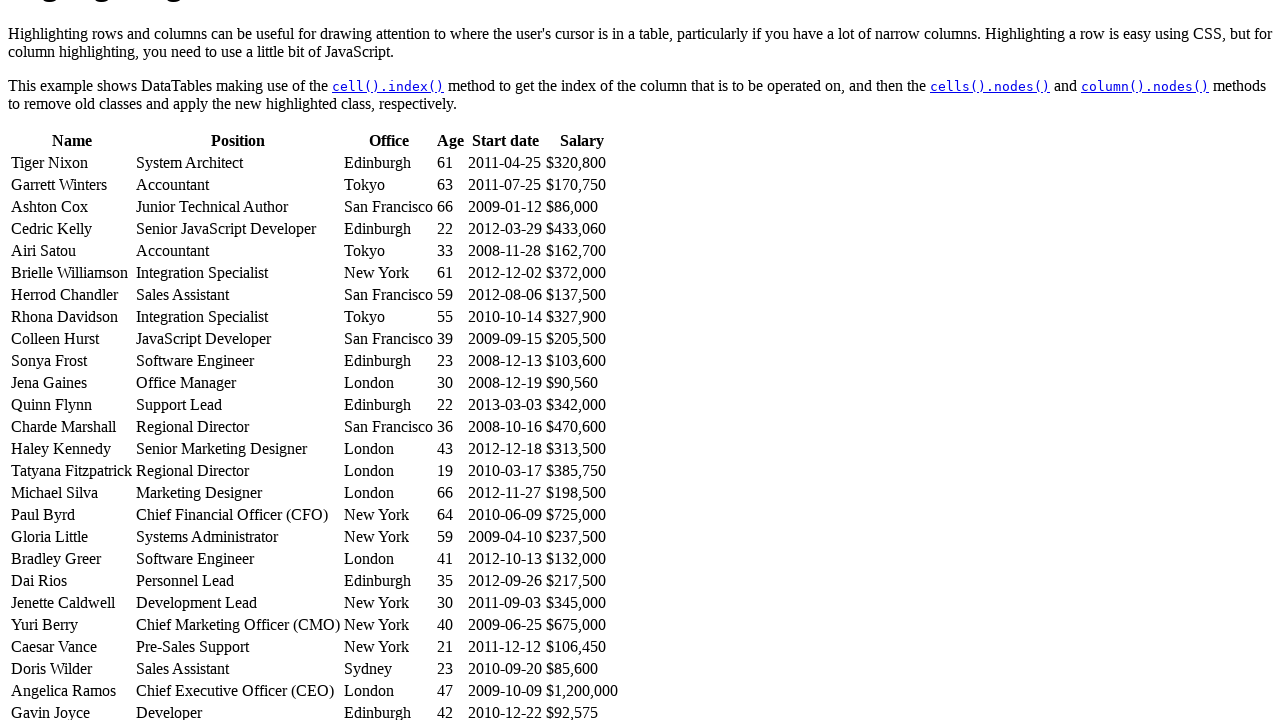

Checked position column in row 19, found: Software Engineer
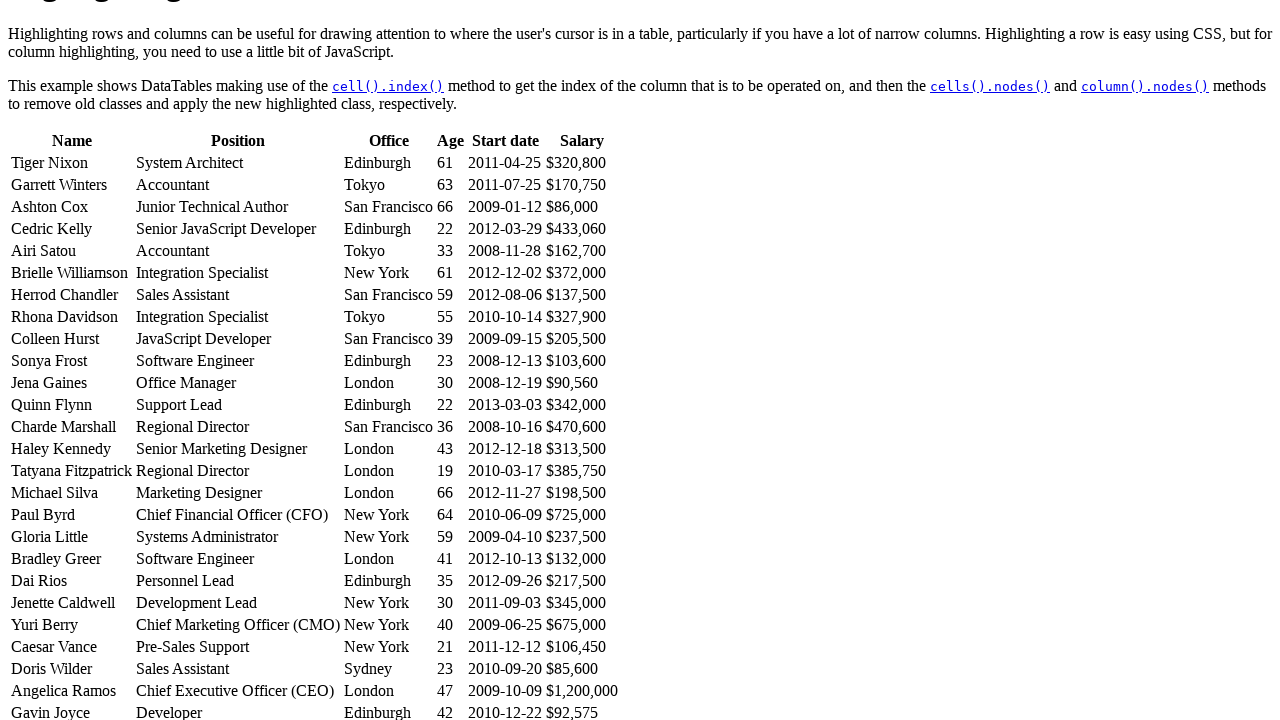

Hovered over cell 1 in matching row (Software position) at (72, 559) on #example tbody tr >> nth=18 >> td >> nth=0
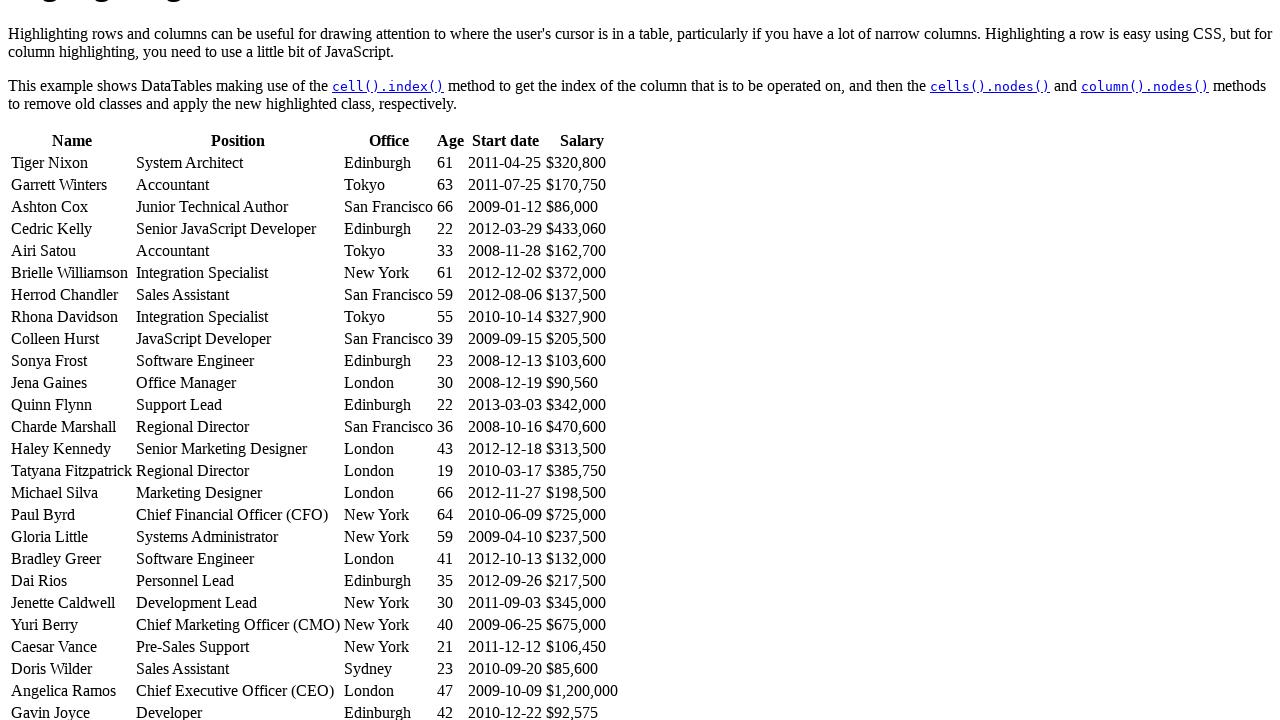

Hovered over cell 2 in matching row (Software position) at (238, 559) on #example tbody tr >> nth=18 >> td >> nth=1
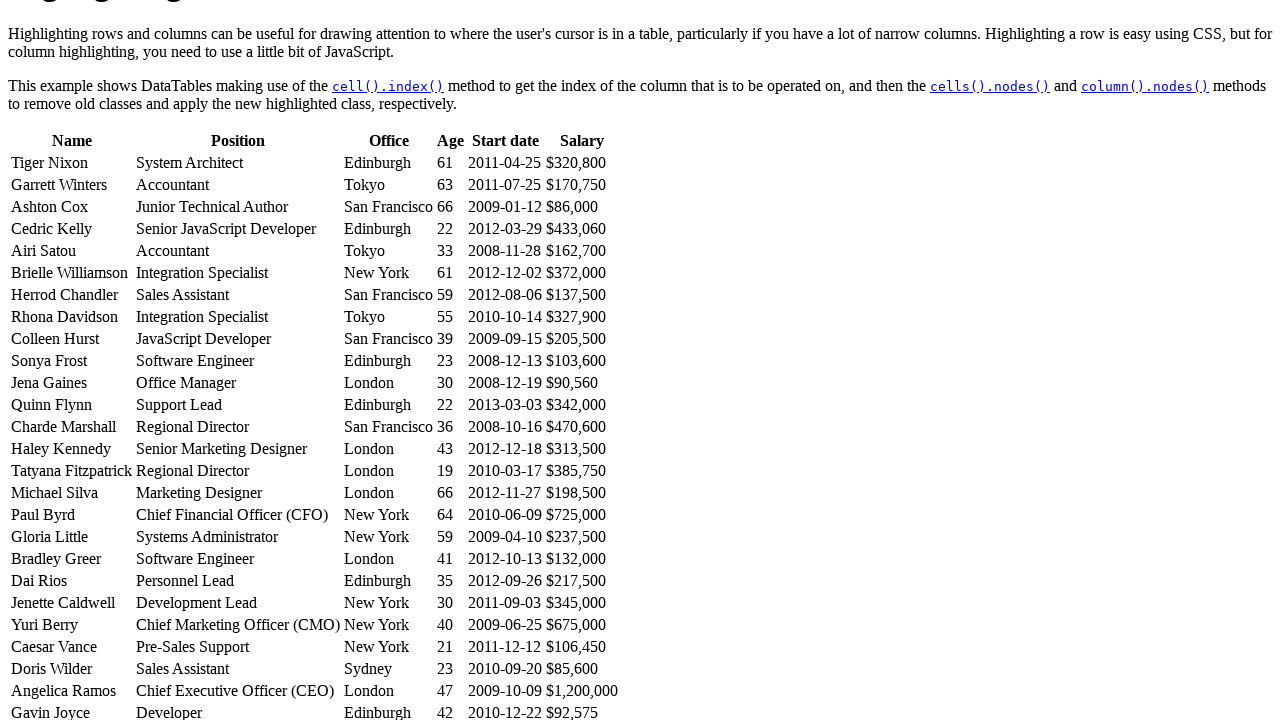

Hovered over cell 3 in matching row (Software position) at (388, 559) on #example tbody tr >> nth=18 >> td >> nth=2
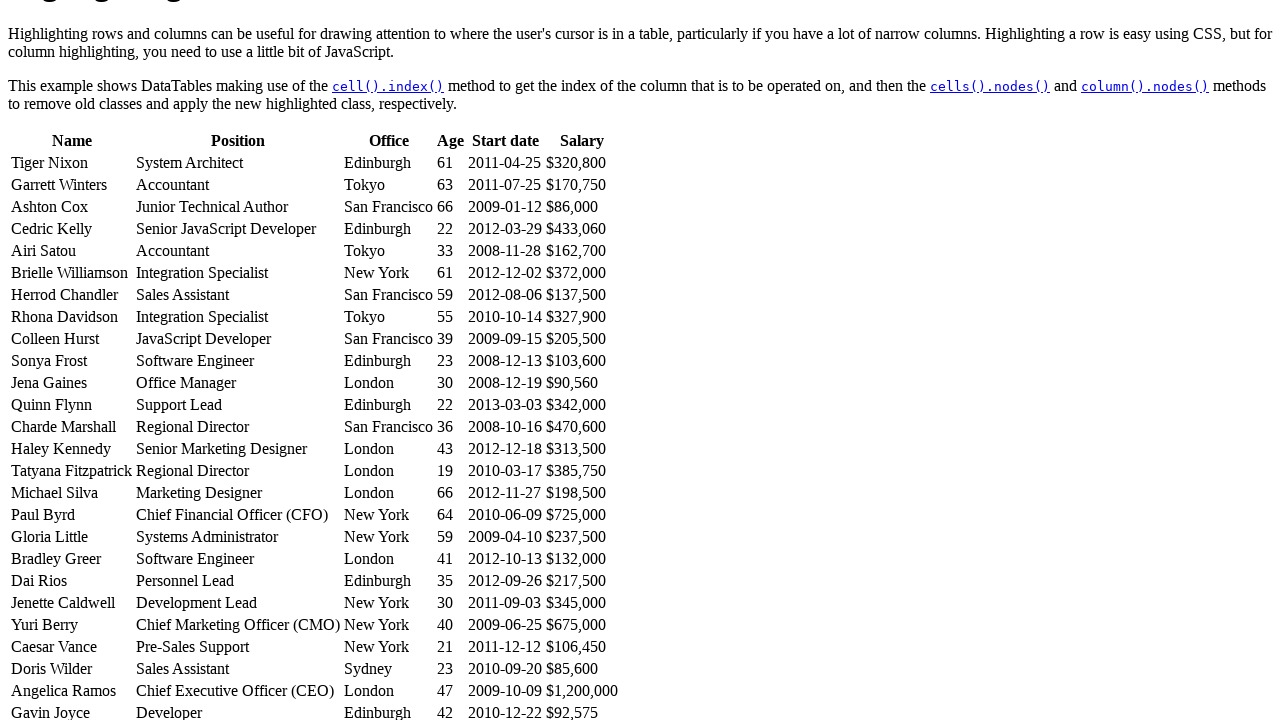

Hovered over cell 4 in matching row (Software position) at (450, 559) on #example tbody tr >> nth=18 >> td >> nth=3
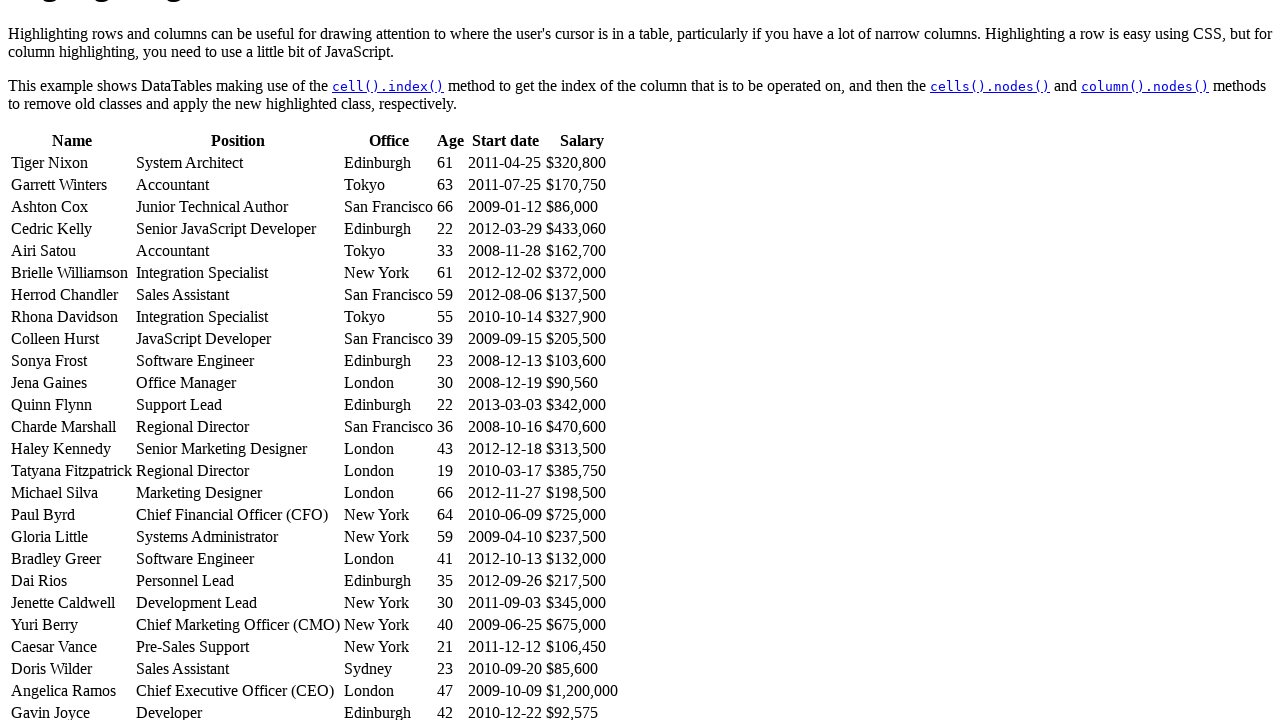

Hovered over cell 5 in matching row (Software position) at (505, 559) on #example tbody tr >> nth=18 >> td >> nth=4
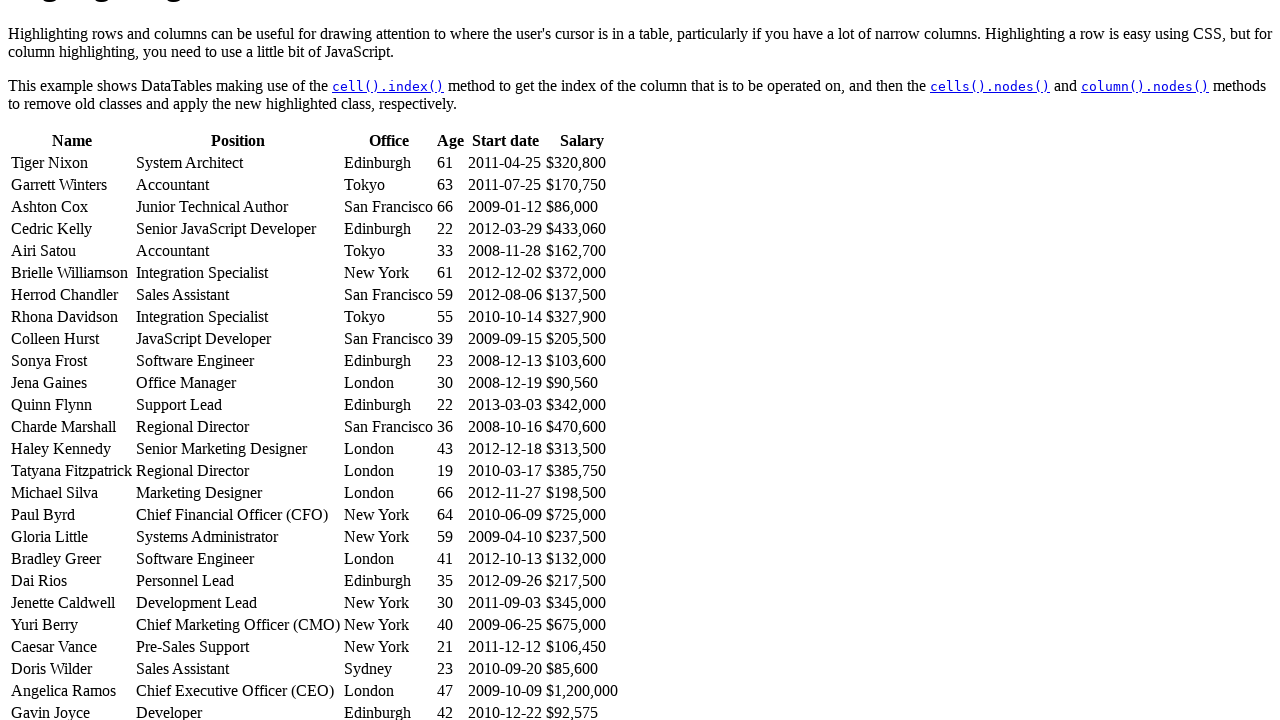

Hovered over cell 6 in matching row (Software position) at (582, 559) on #example tbody tr >> nth=18 >> td >> nth=5
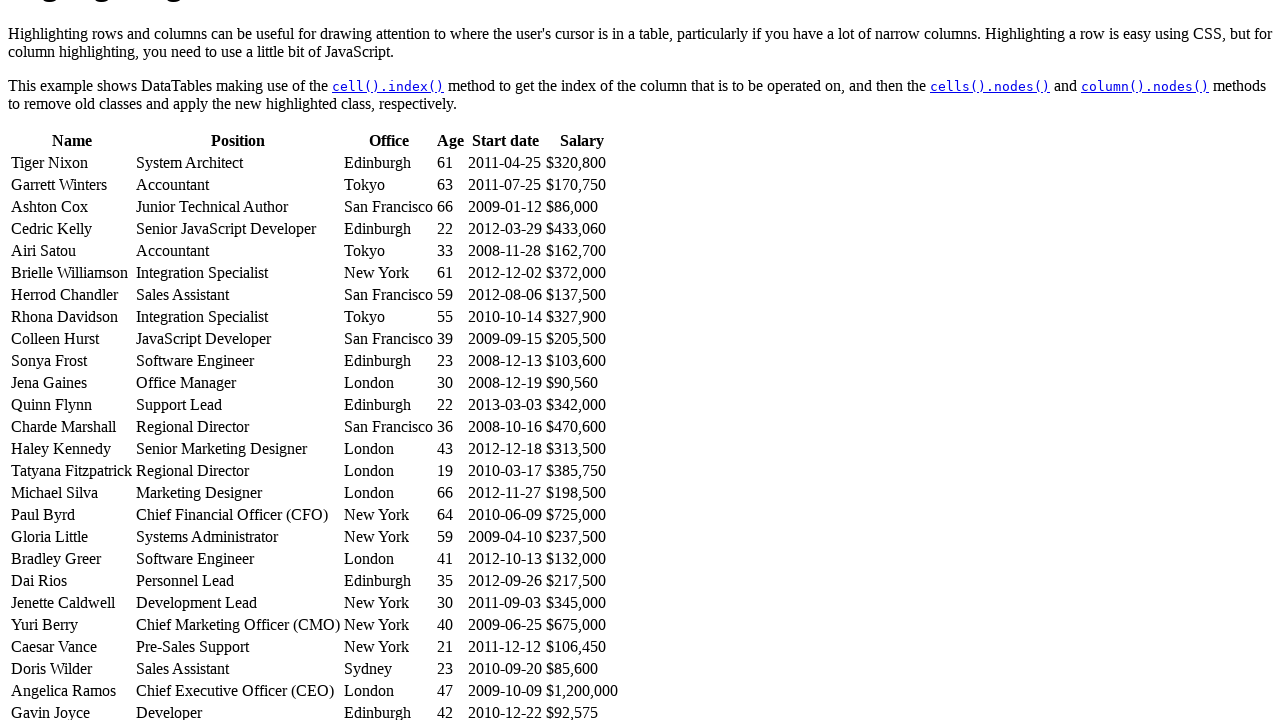

Checked position column in row 20, found: Personnel Lead
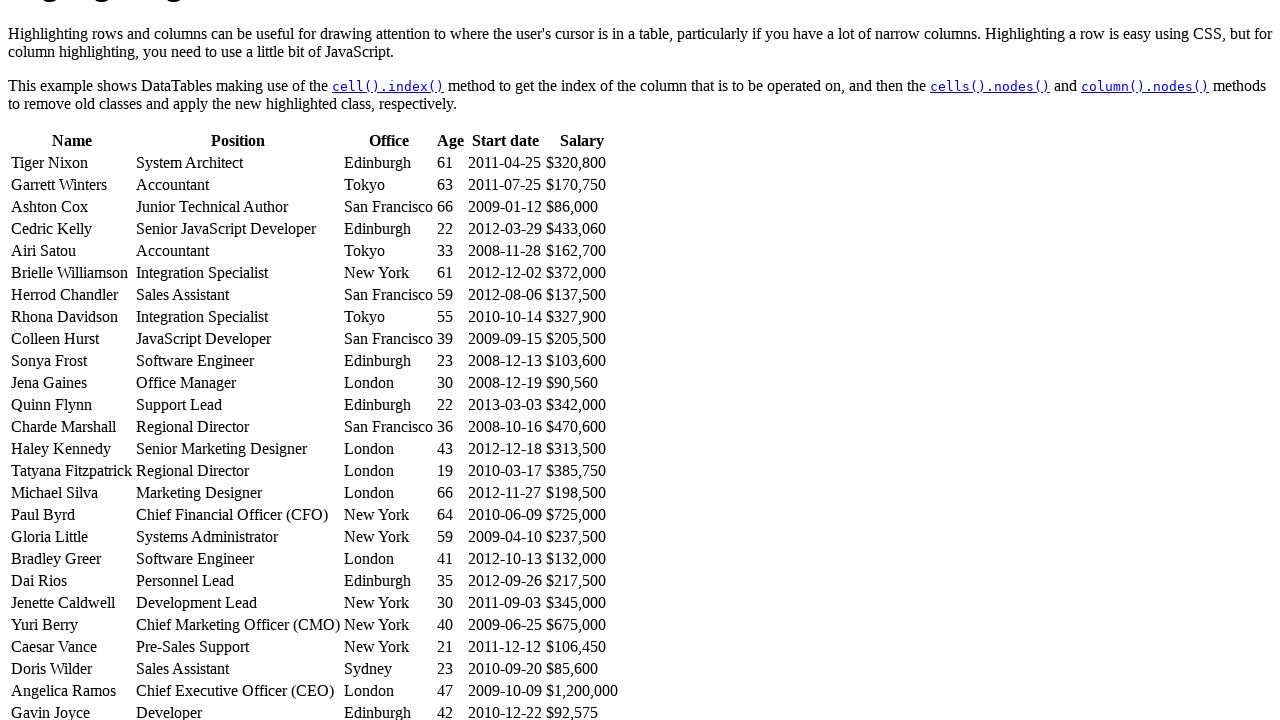

Checked position column in row 21, found: Development Lead
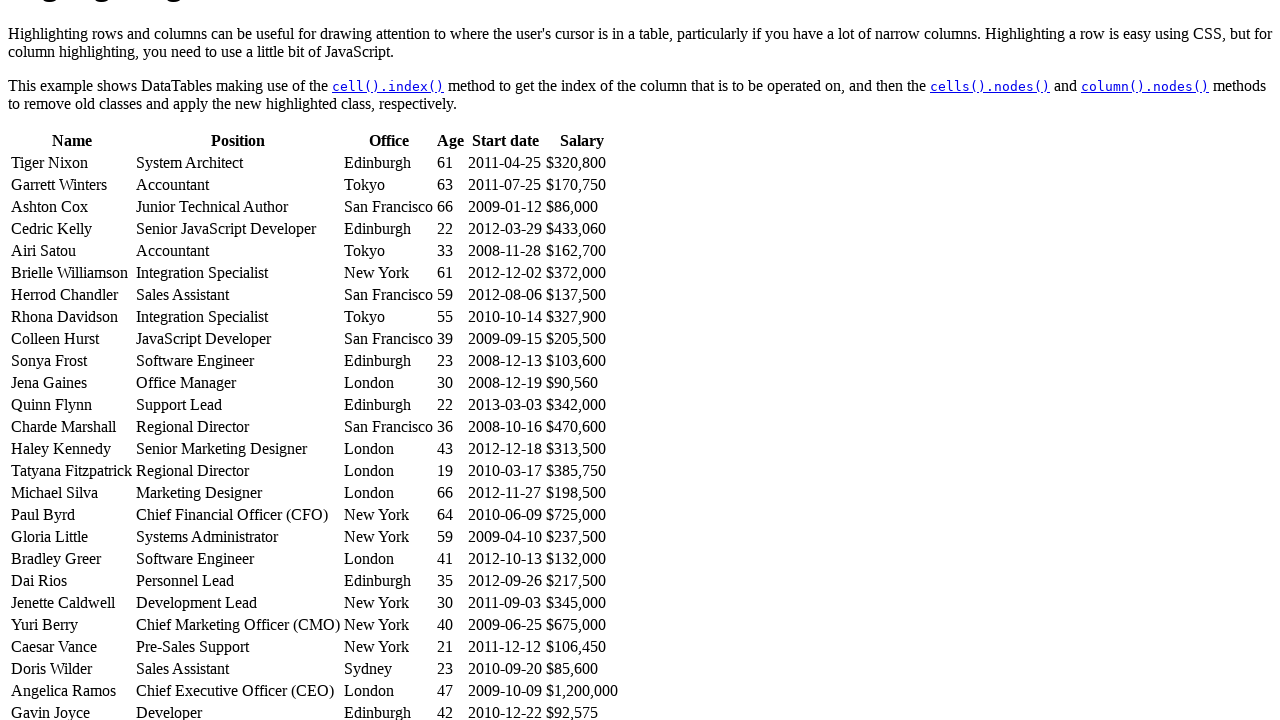

Checked position column in row 22, found: Chief Marketing Officer (CMO)
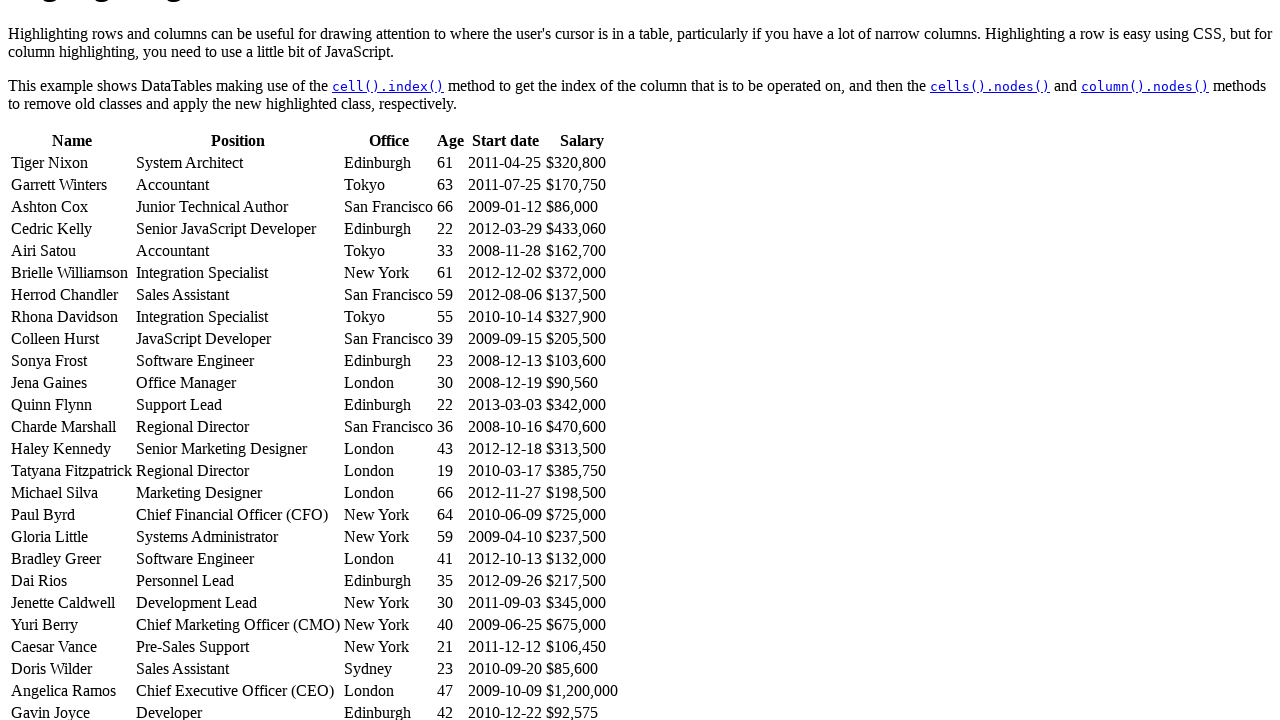

Checked position column in row 23, found: Pre-Sales Support
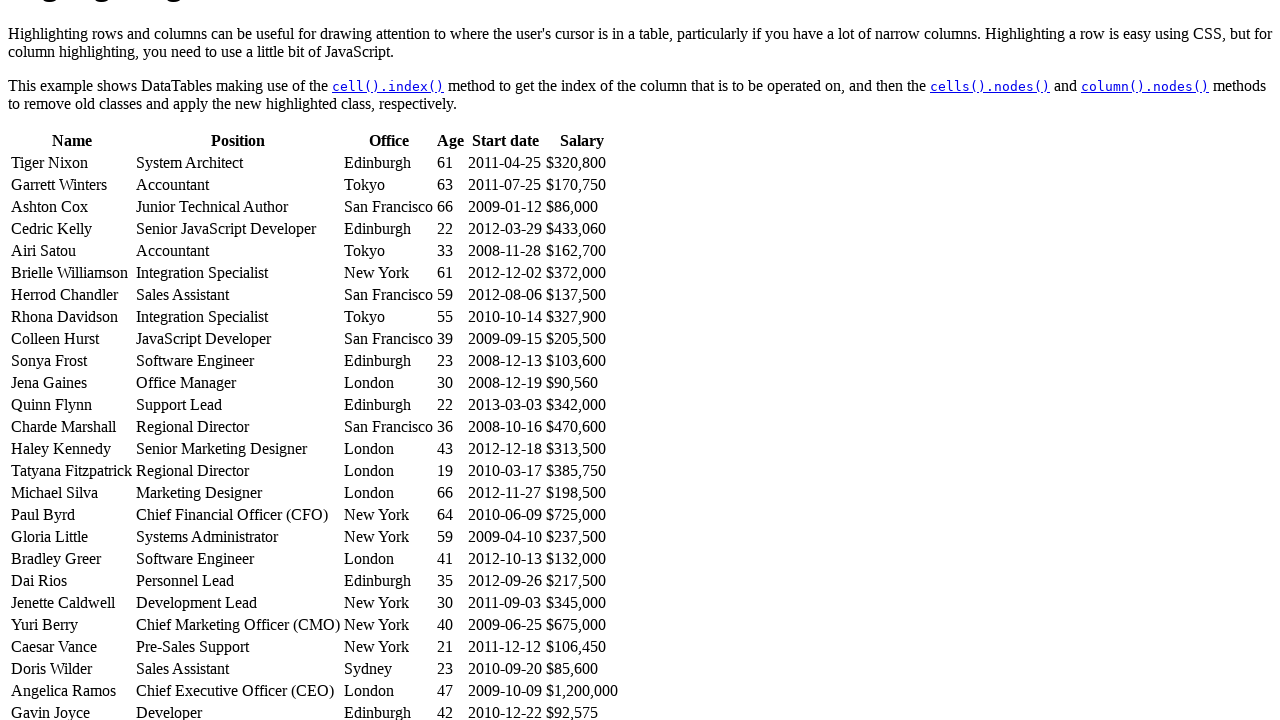

Checked position column in row 24, found: Sales Assistant
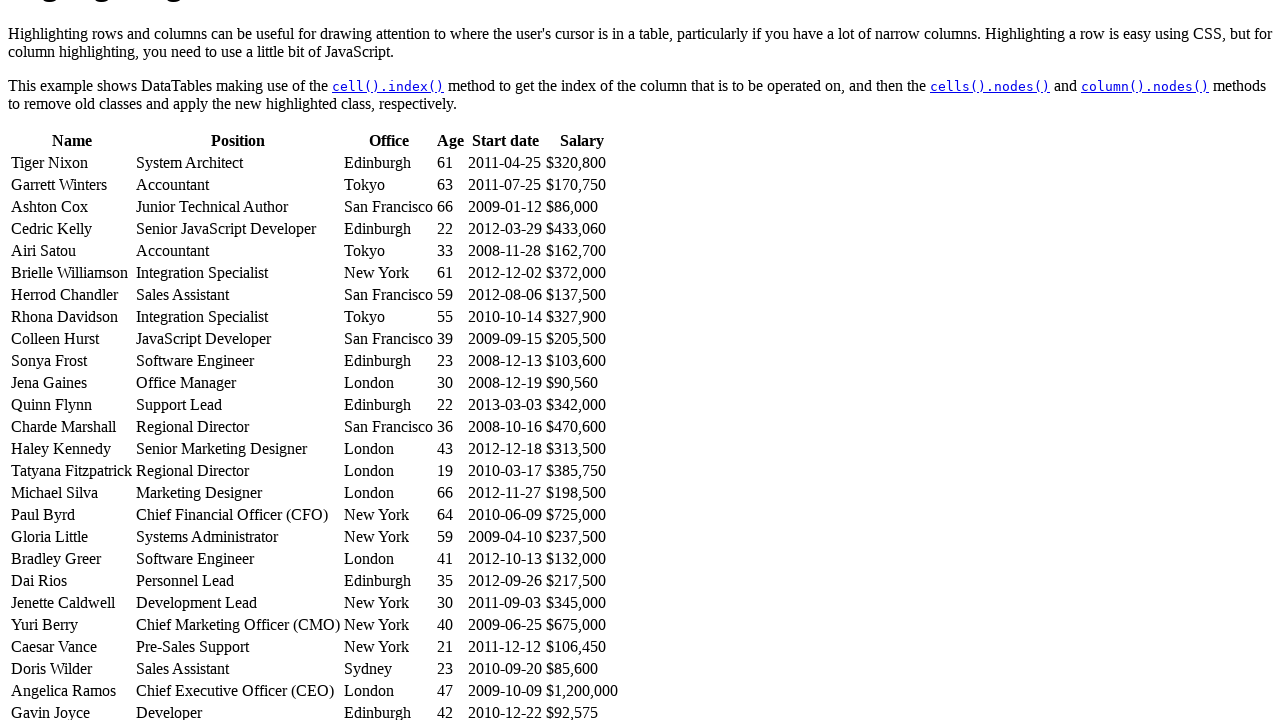

Checked position column in row 25, found: Chief Executive Officer (CEO)
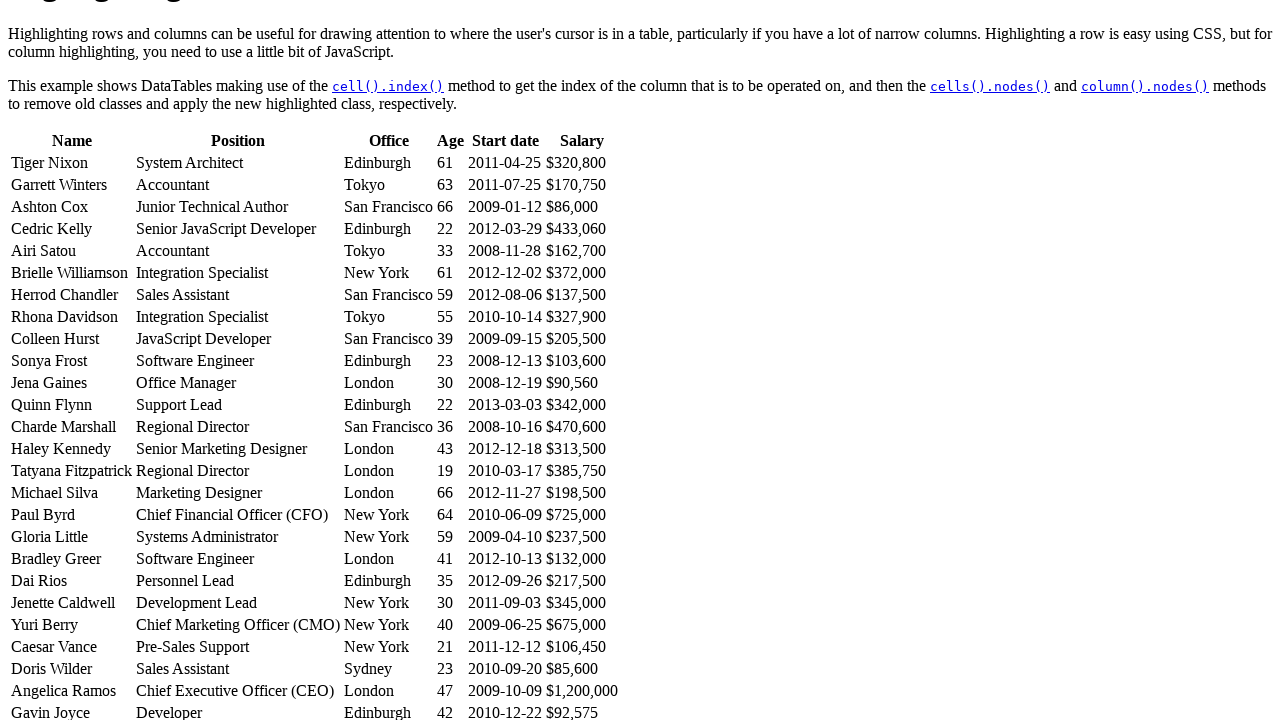

Checked position column in row 26, found: Developer
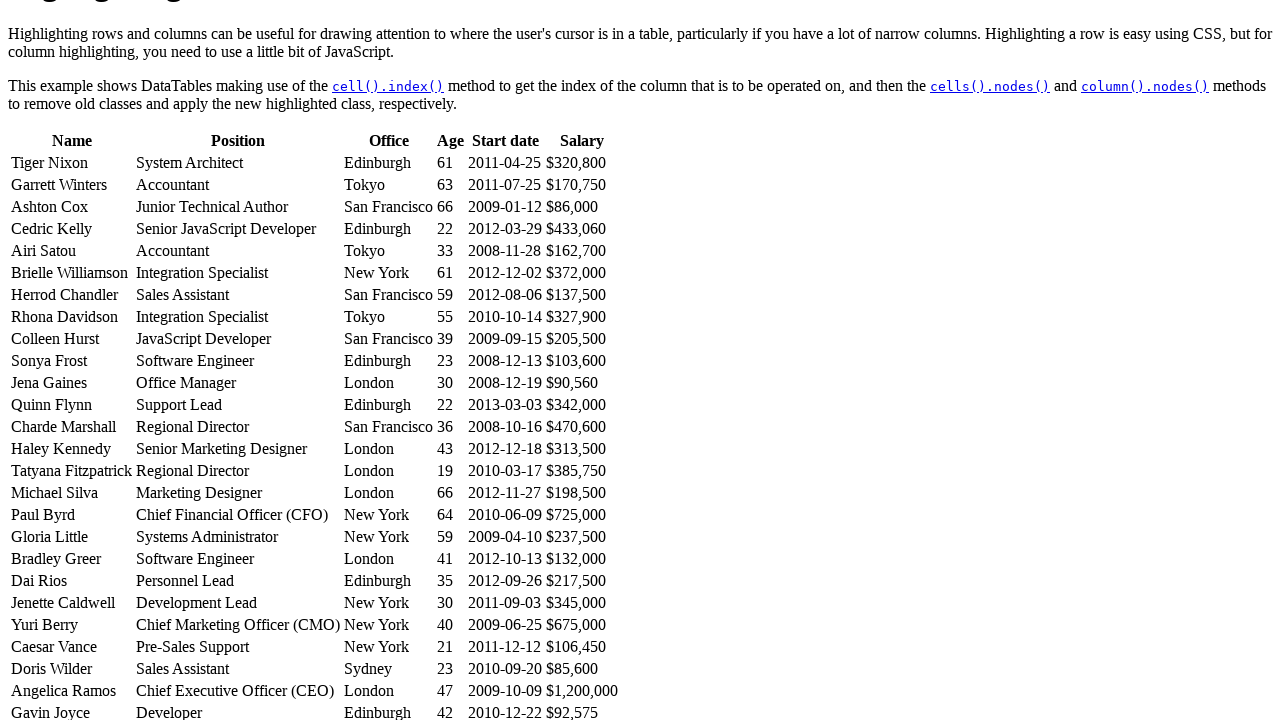

Checked position column in row 27, found: Regional Director
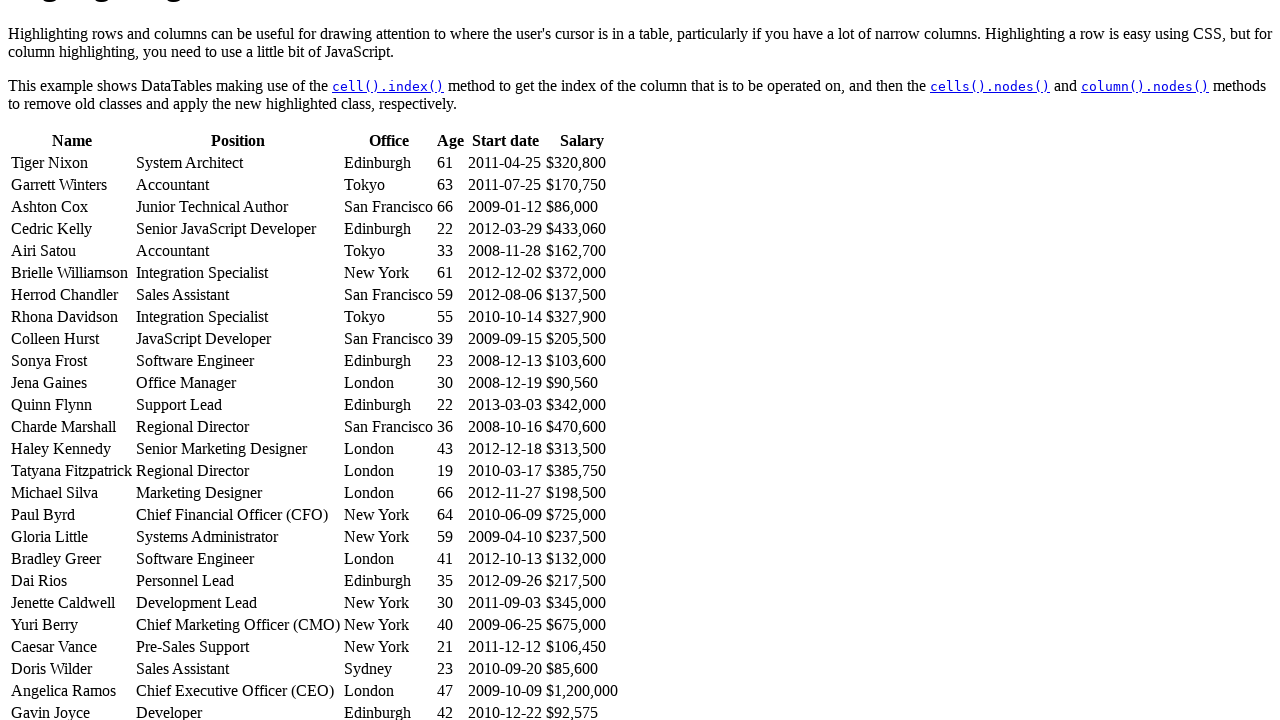

Checked position column in row 28, found: Software Engineer
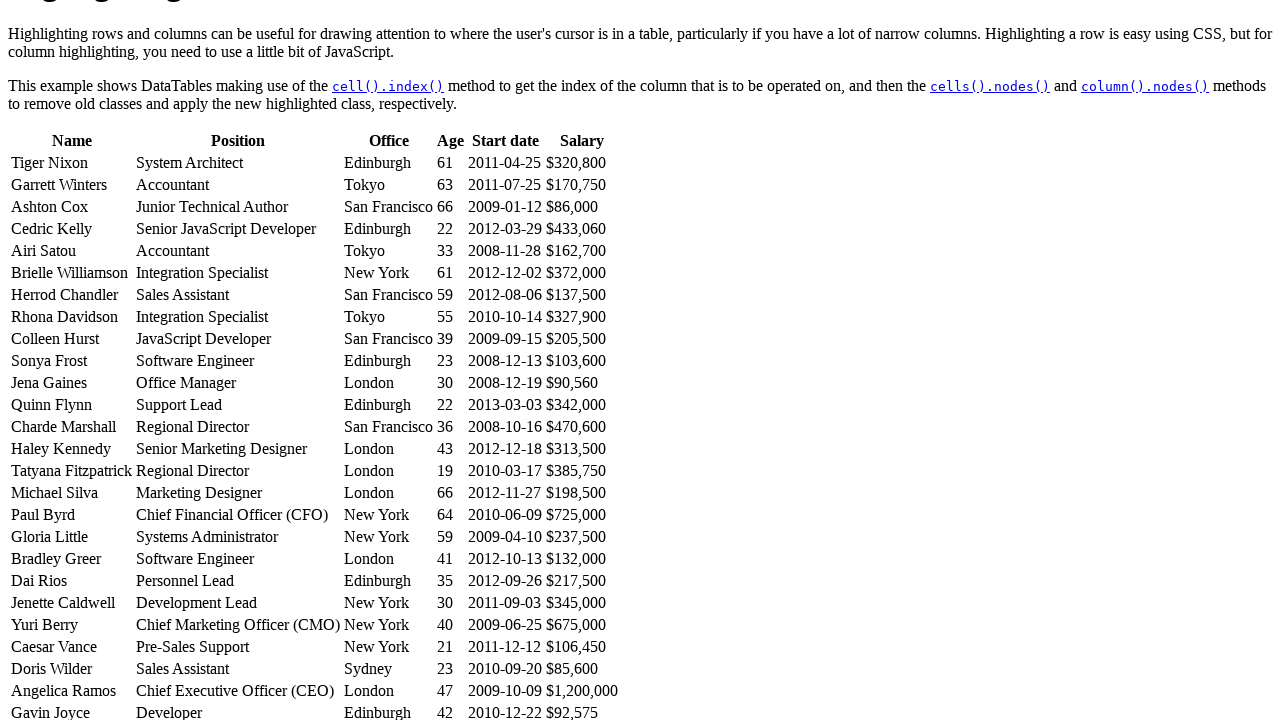

Hovered over cell 1 in matching row (Software position) at (72, 361) on #example tbody tr >> nth=27 >> td >> nth=0
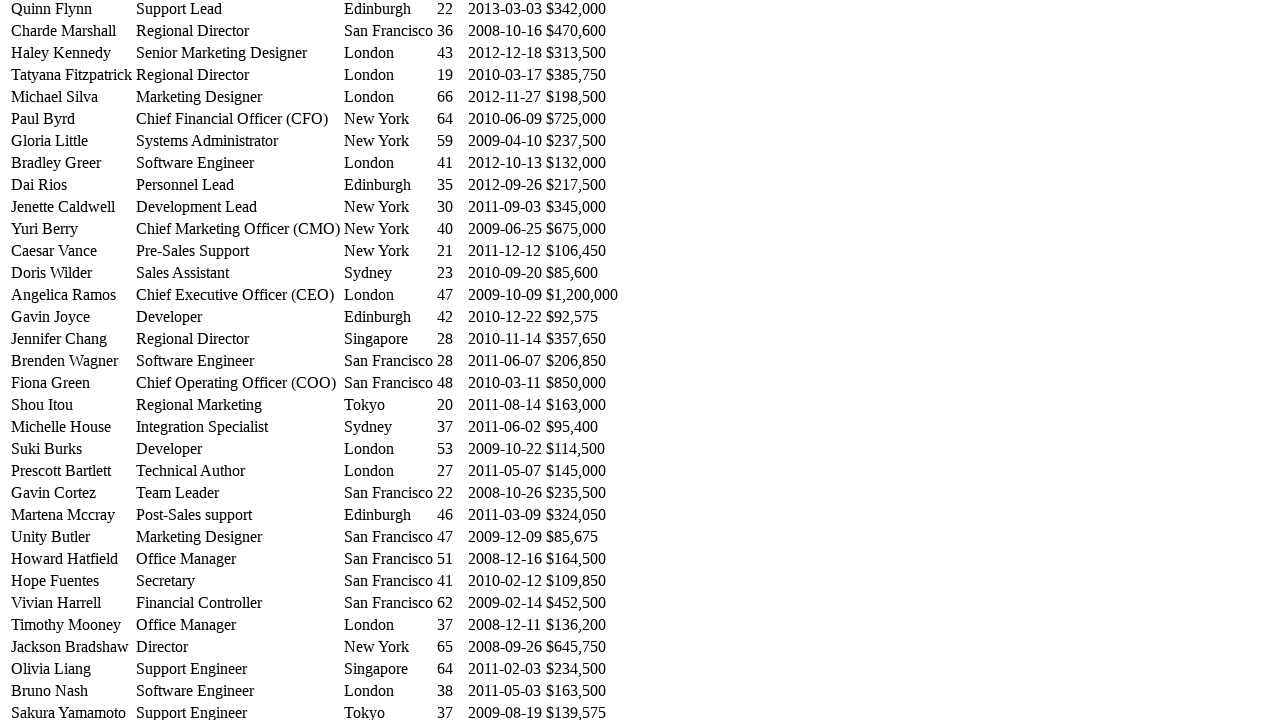

Hovered over cell 2 in matching row (Software position) at (238, 361) on #example tbody tr >> nth=27 >> td >> nth=1
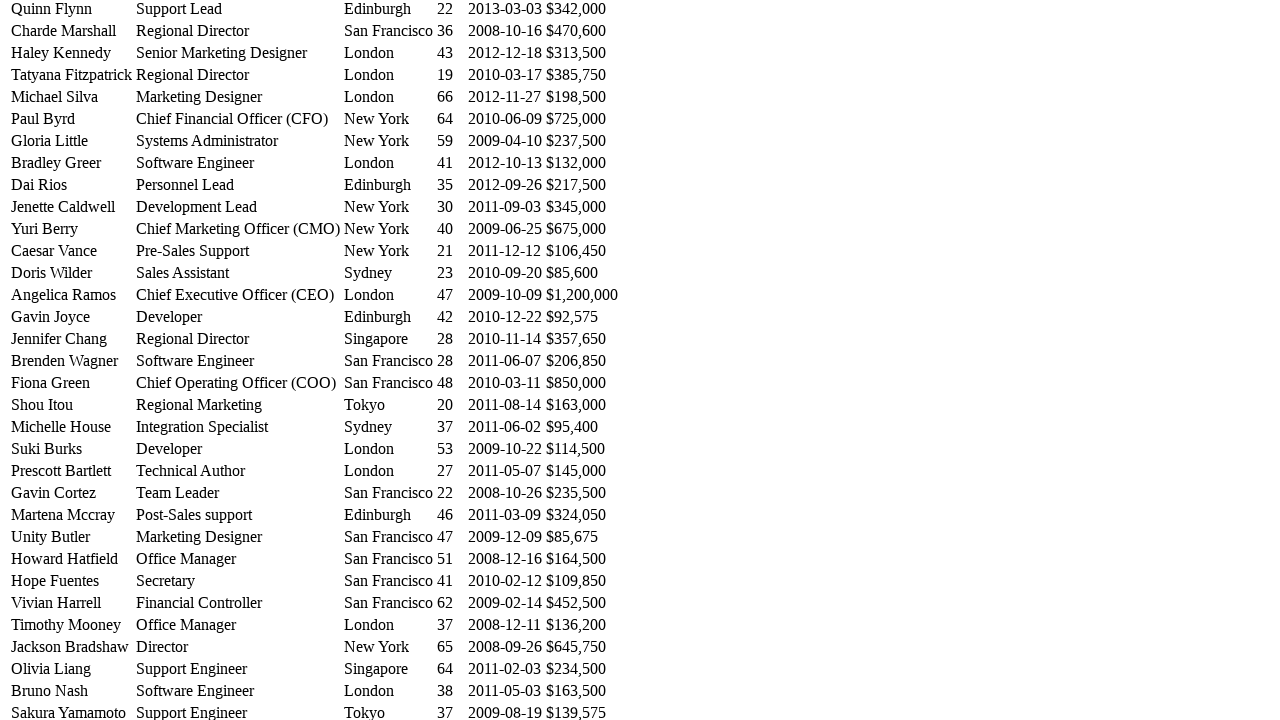

Hovered over cell 3 in matching row (Software position) at (388, 361) on #example tbody tr >> nth=27 >> td >> nth=2
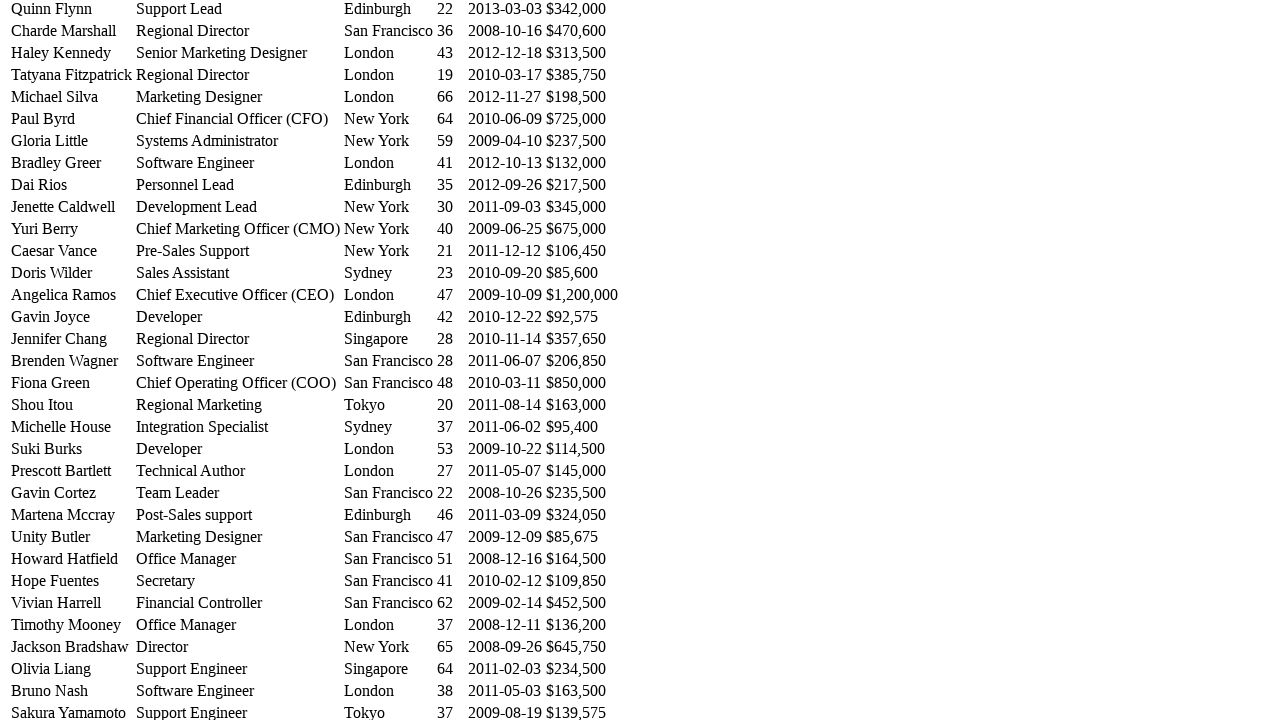

Hovered over cell 4 in matching row (Software position) at (450, 361) on #example tbody tr >> nth=27 >> td >> nth=3
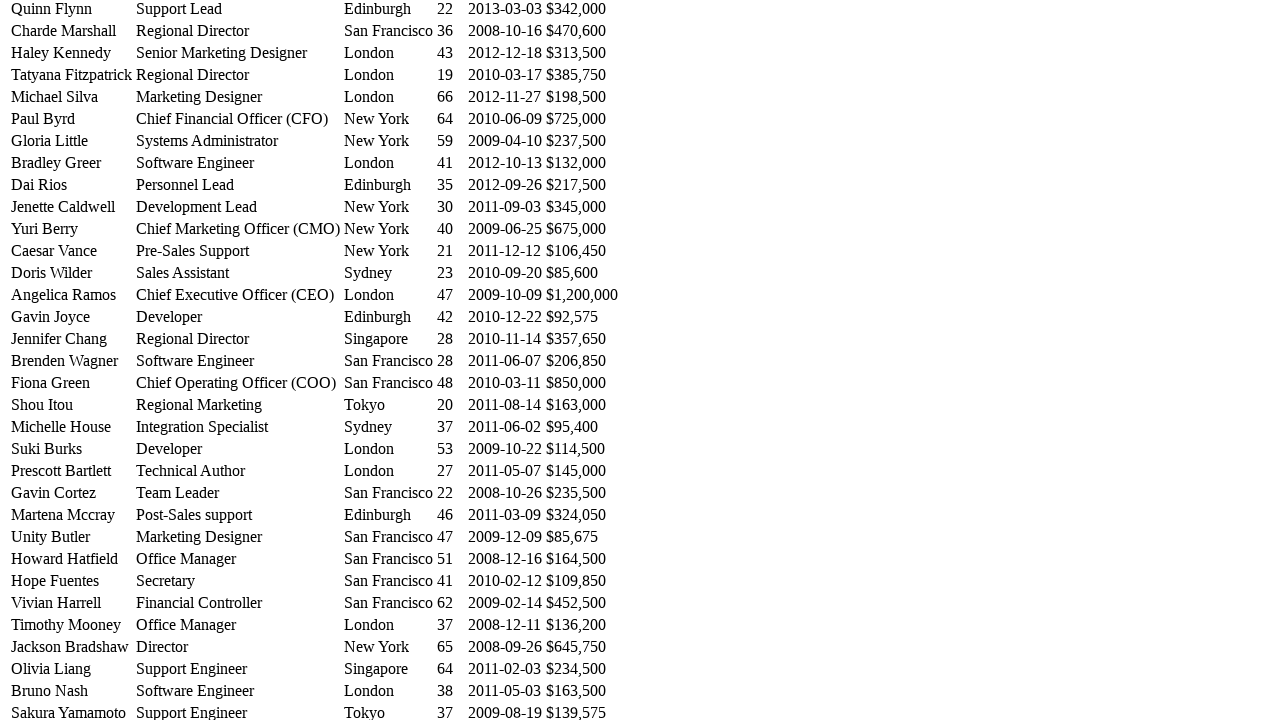

Hovered over cell 5 in matching row (Software position) at (505, 361) on #example tbody tr >> nth=27 >> td >> nth=4
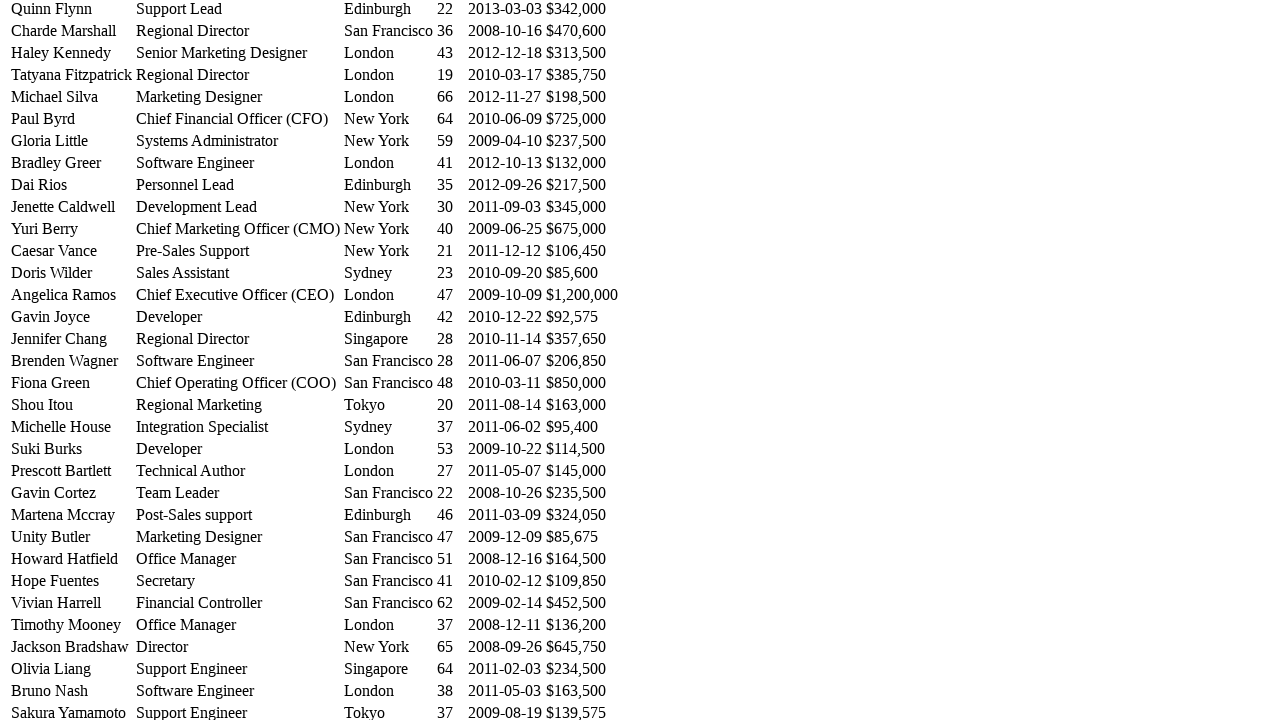

Hovered over cell 6 in matching row (Software position) at (582, 361) on #example tbody tr >> nth=27 >> td >> nth=5
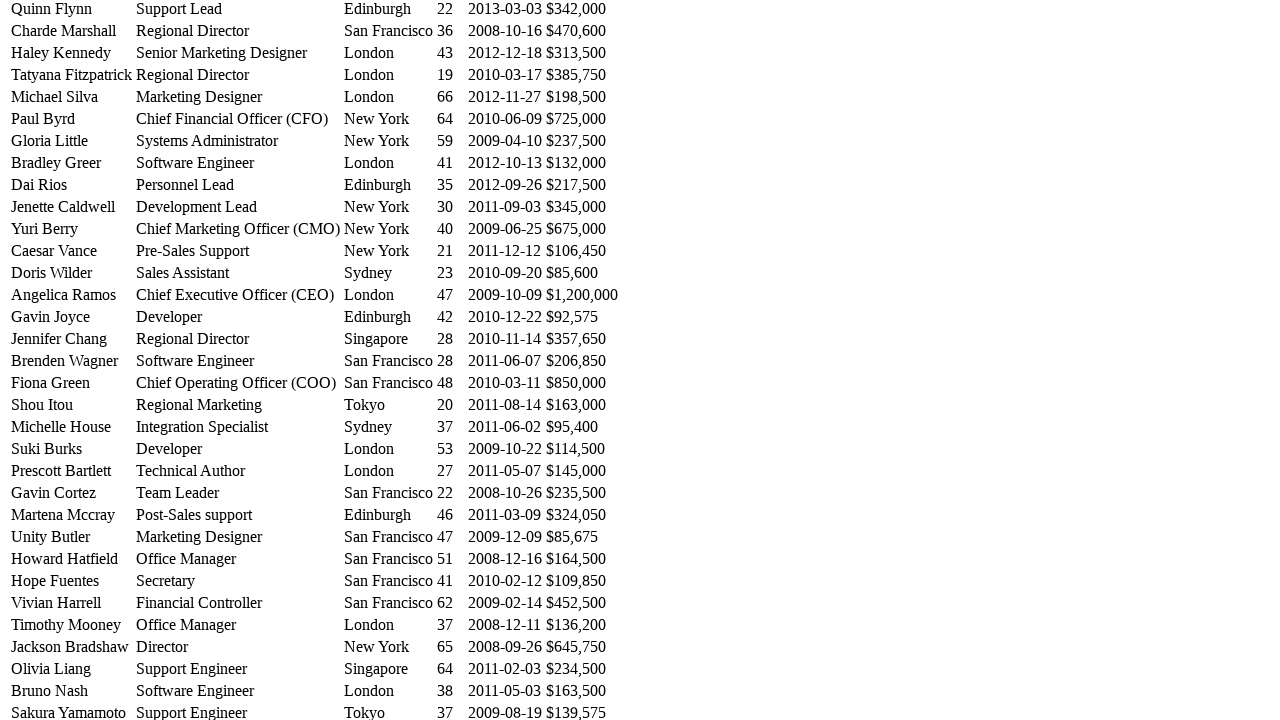

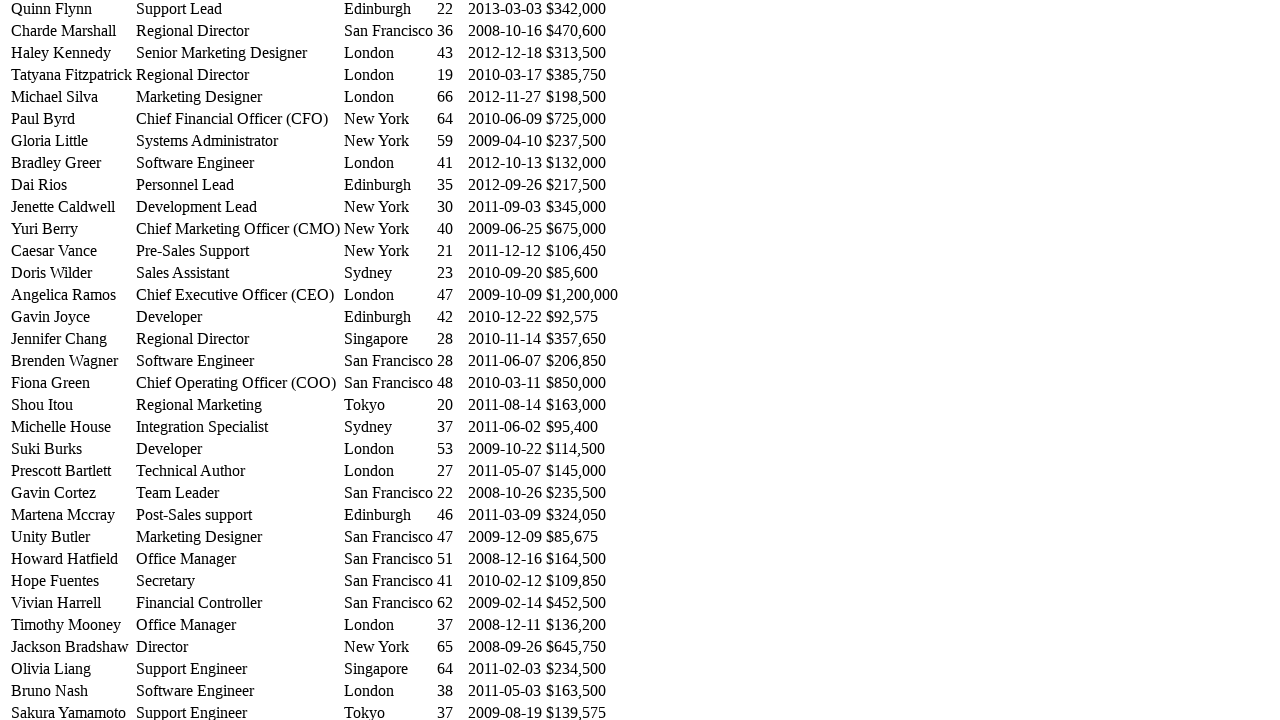